Navigates to a YouTube channel's videos page and scrolls down multiple times to load more video content

Starting URL: https://www.youtube.com/channel/UCtckgmUcpzqGnzcs7xEqMzQ/videos

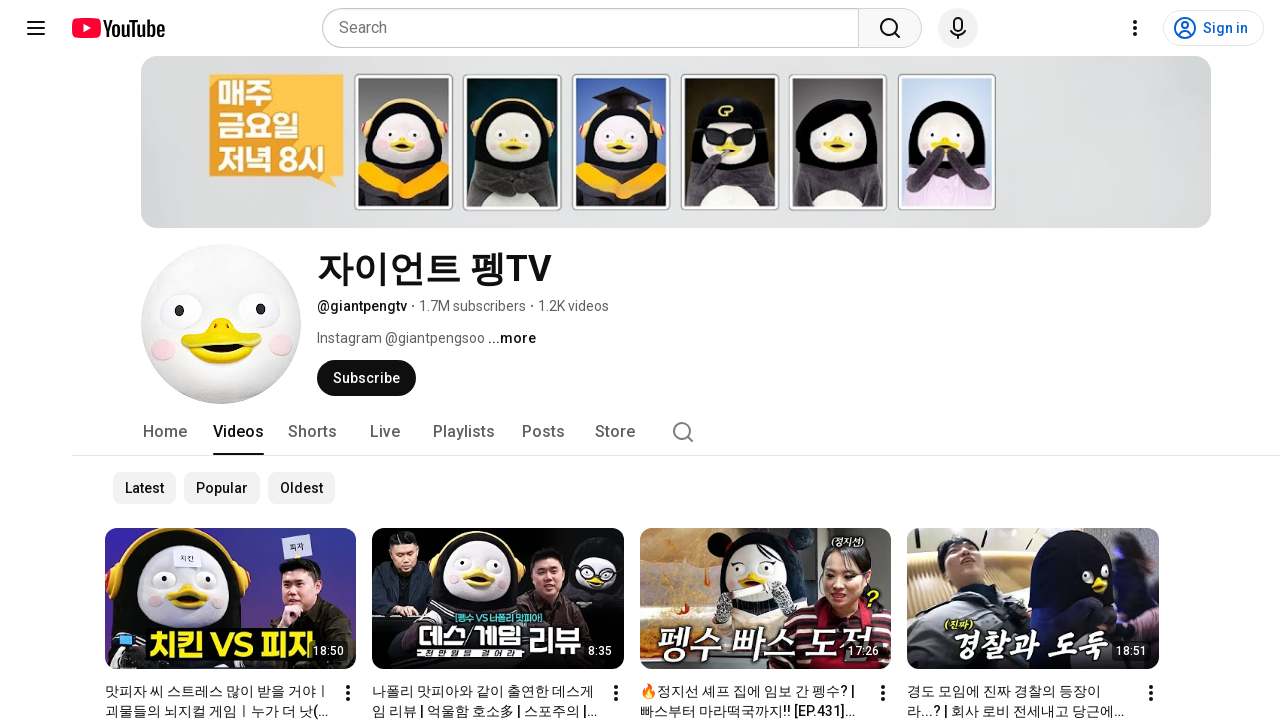

Navigated to YouTube channel videos page
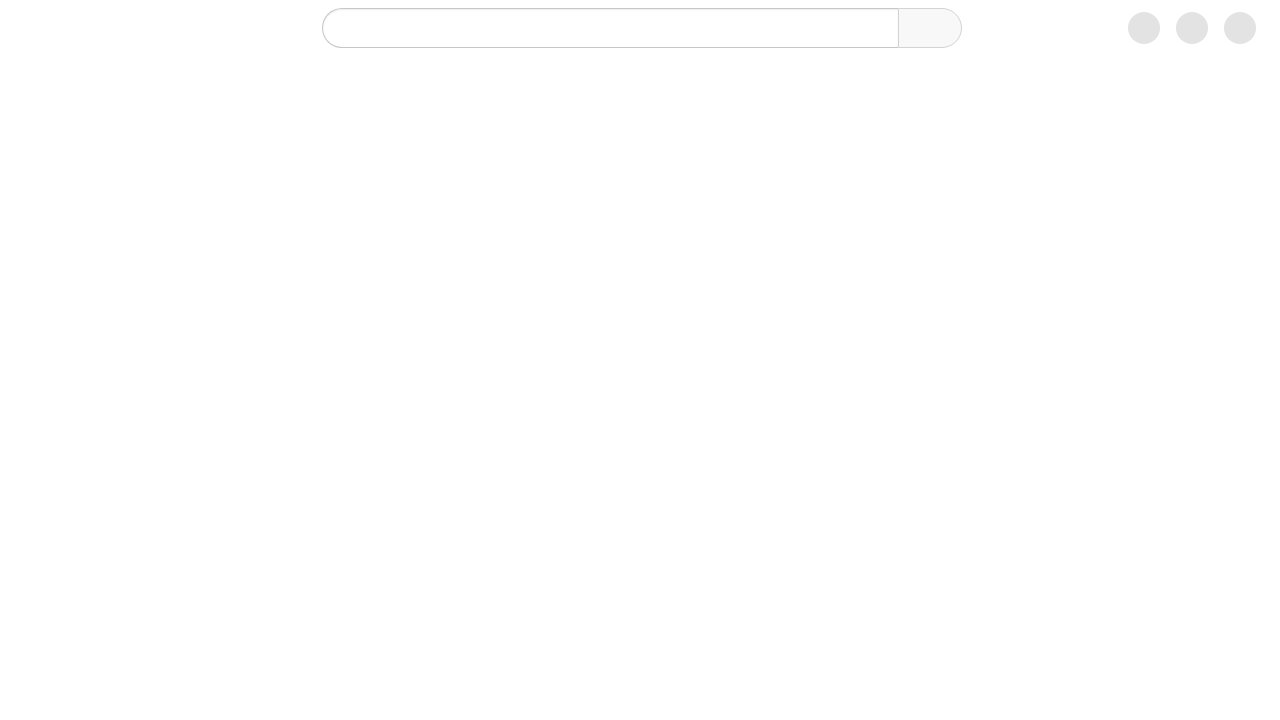

Scrolled down to load more video content (scroll 1/30) on body
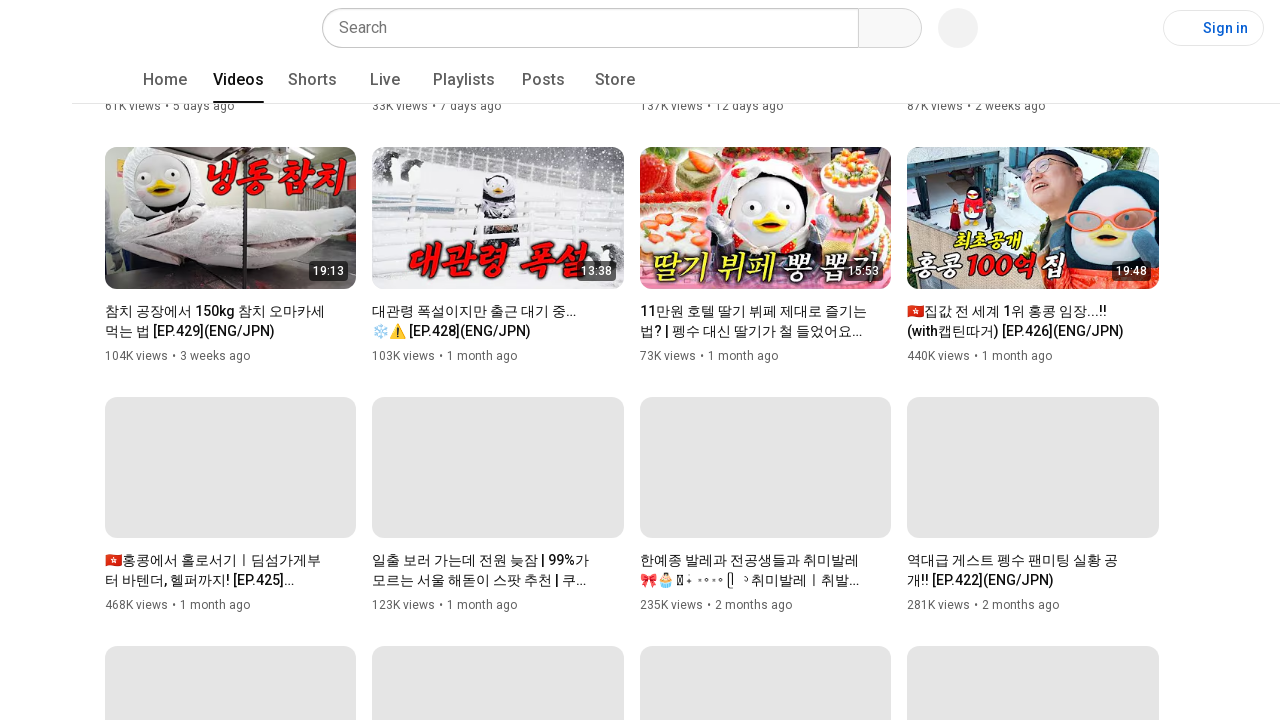

Waited 100ms for content to load after scroll 1/30
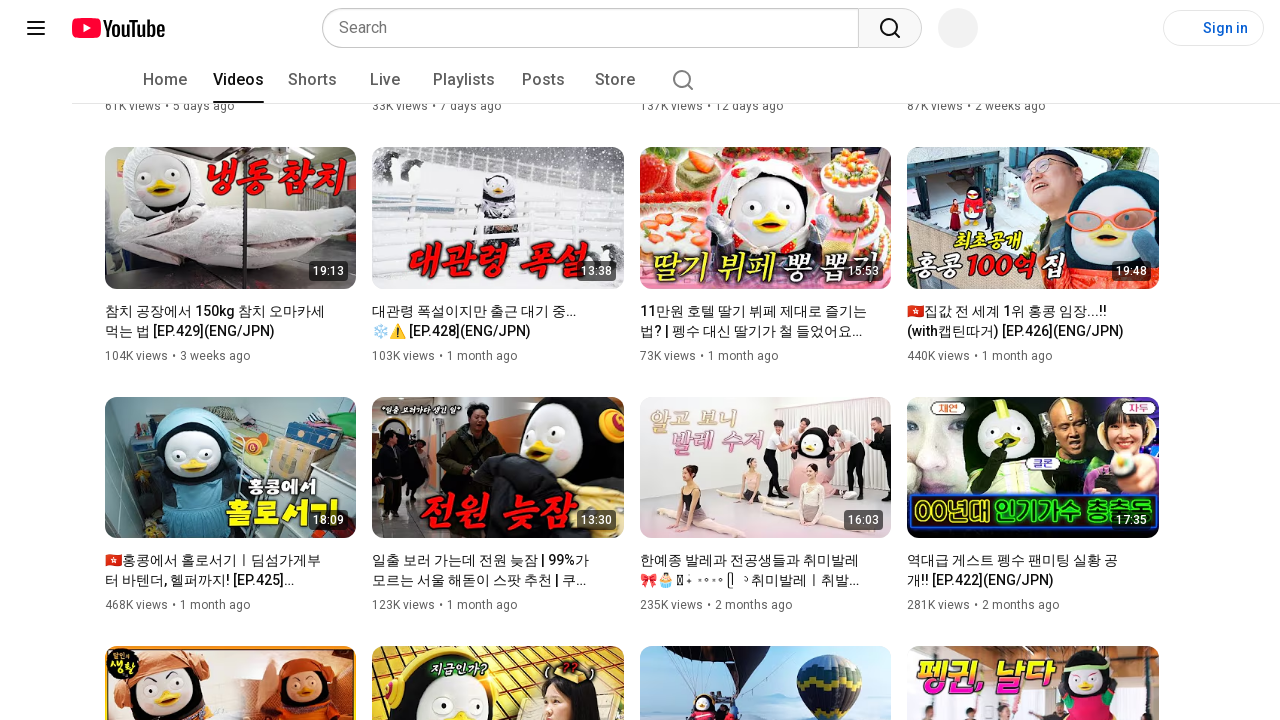

Scrolled down to load more video content (scroll 2/30) on body
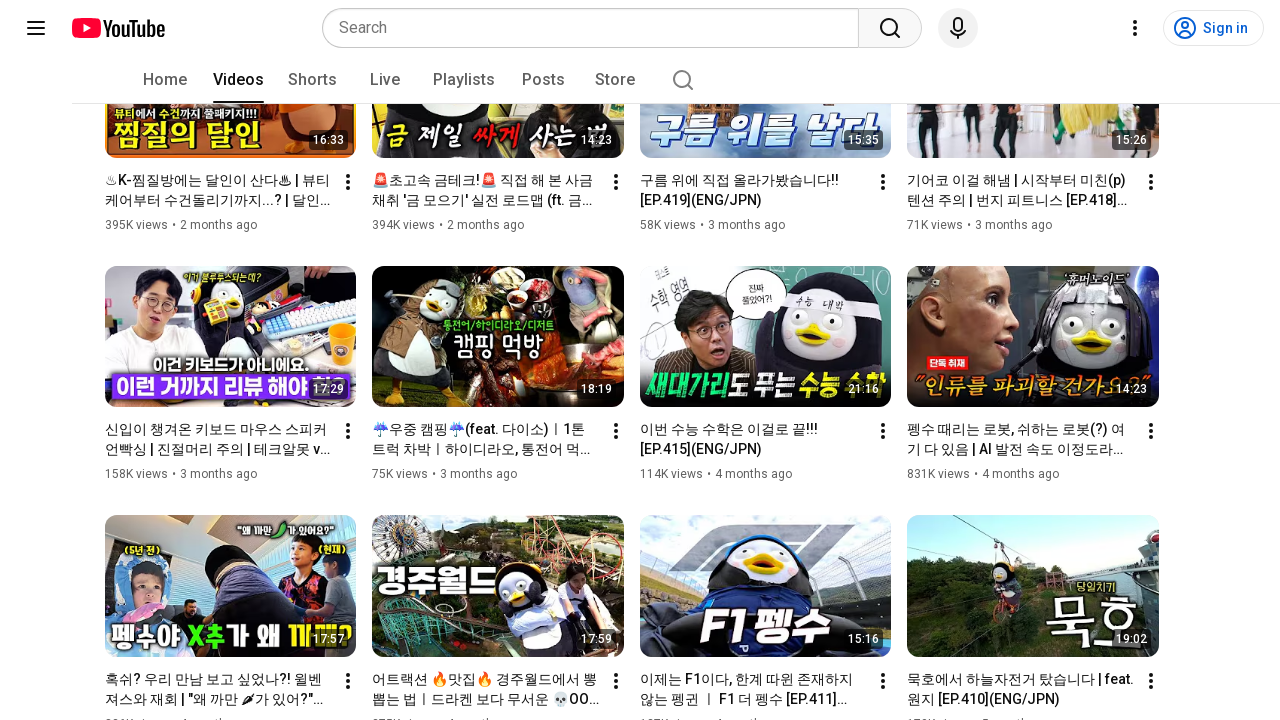

Waited 100ms for content to load after scroll 2/30
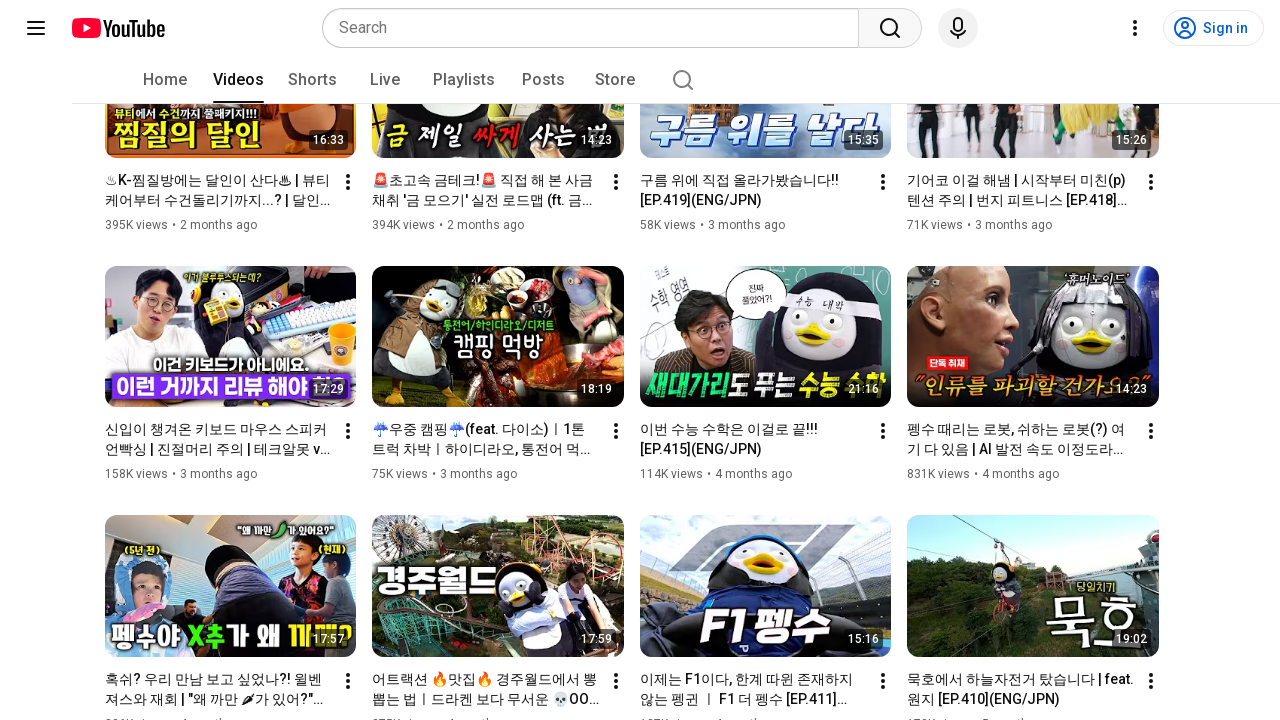

Scrolled down to load more video content (scroll 3/30) on body
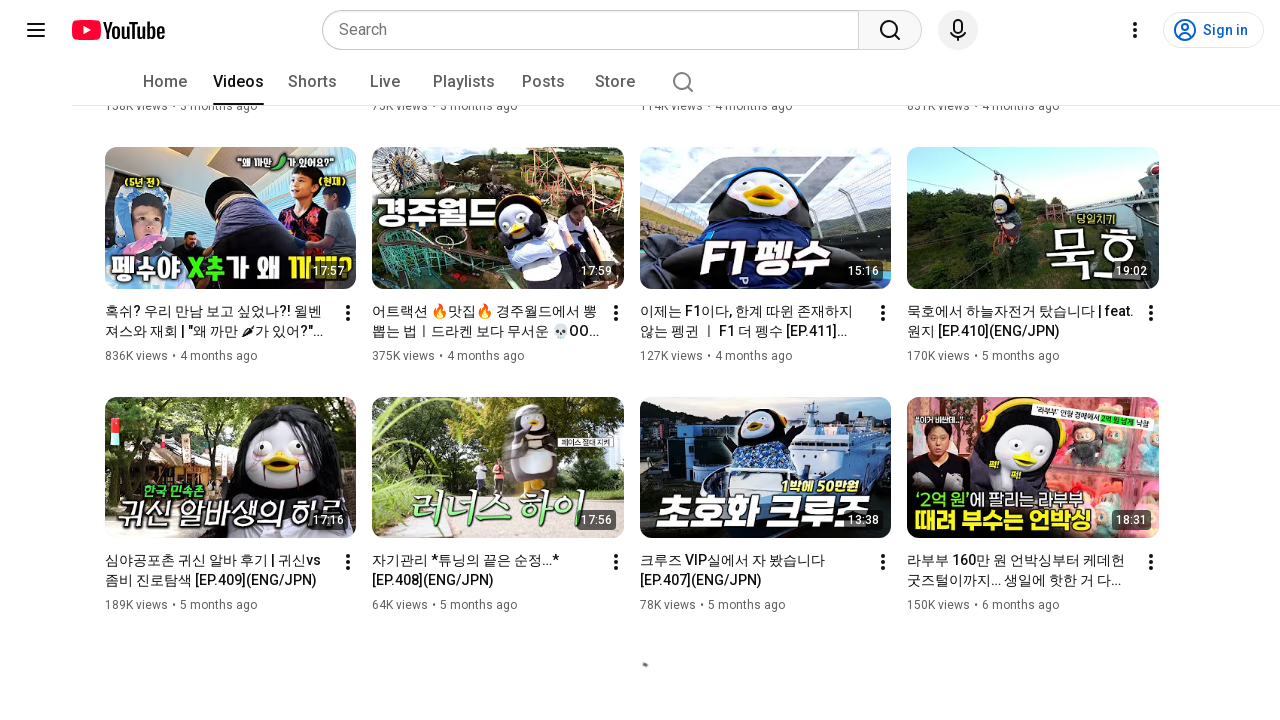

Waited 100ms for content to load after scroll 3/30
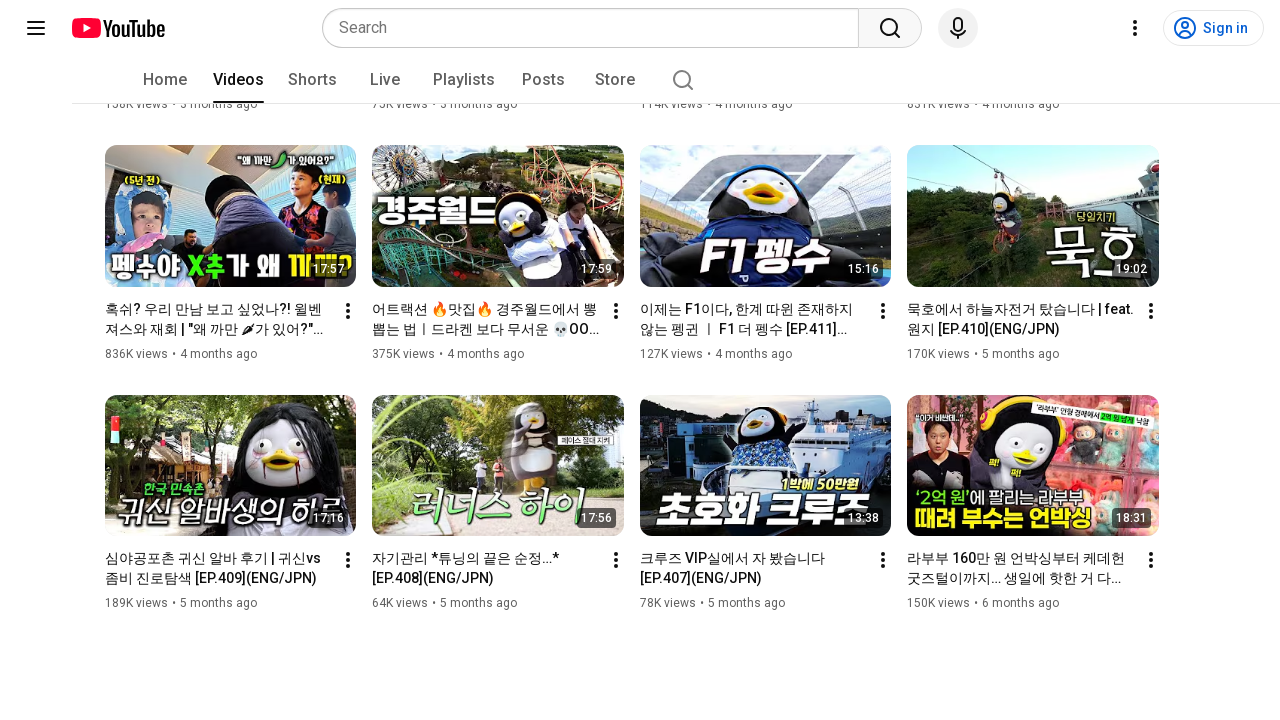

Scrolled down to load more video content (scroll 4/30) on body
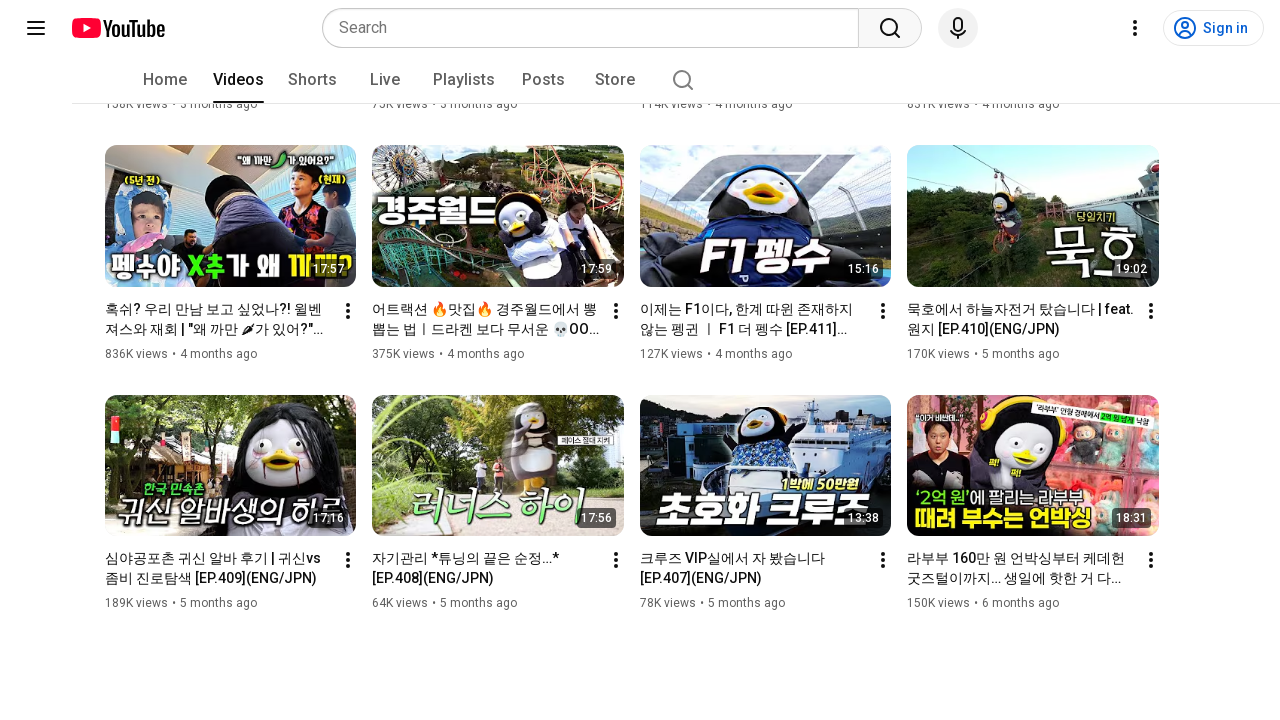

Waited 100ms for content to load after scroll 4/30
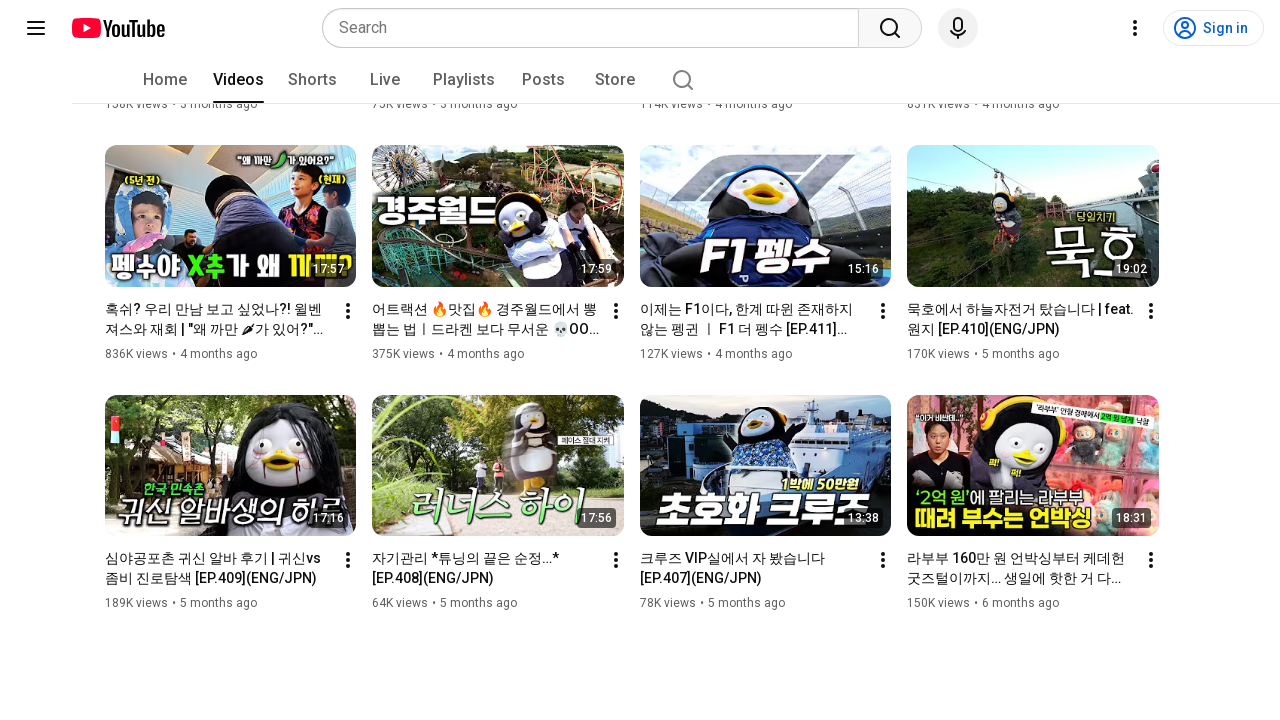

Scrolled down to load more video content (scroll 5/30) on body
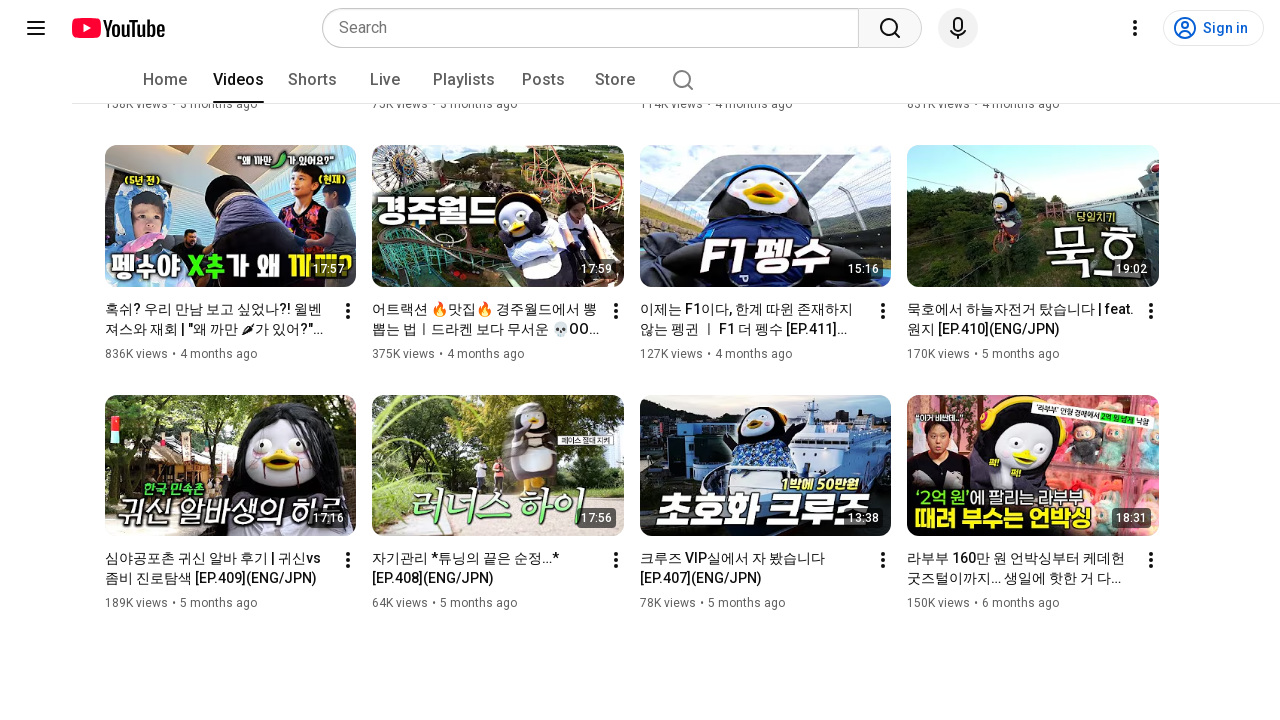

Waited 100ms for content to load after scroll 5/30
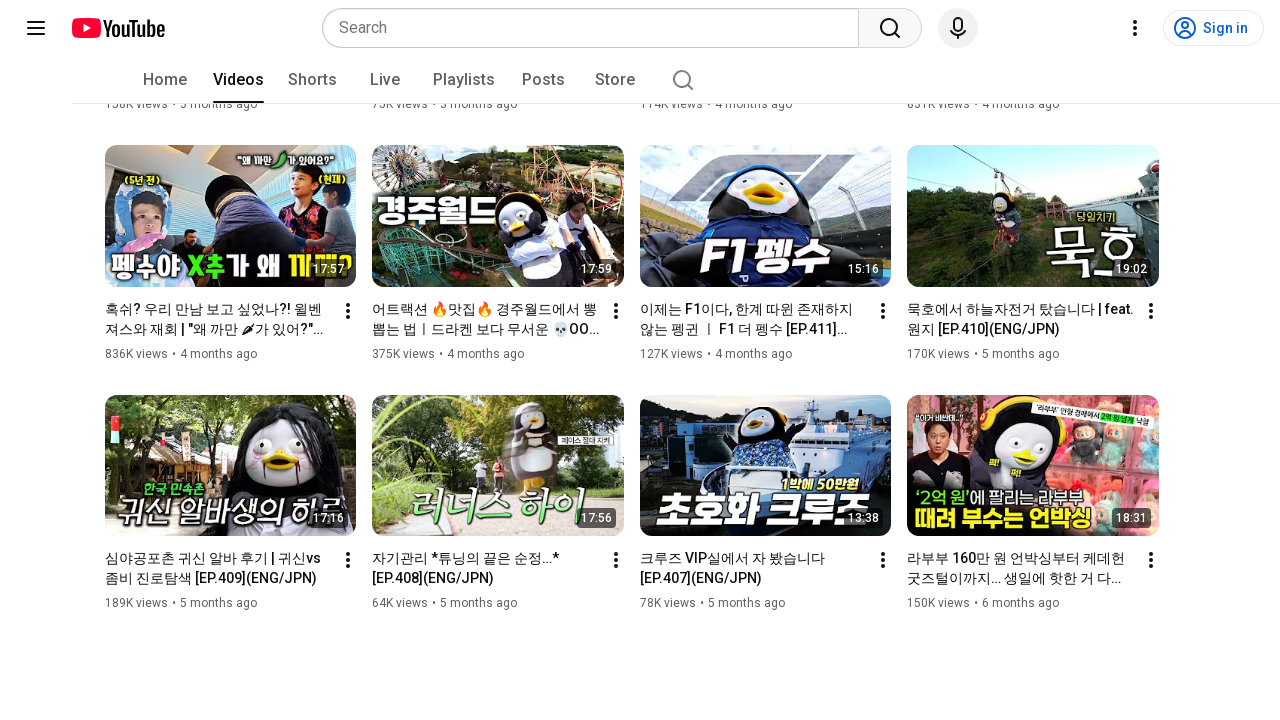

Scrolled down to load more video content (scroll 6/30) on body
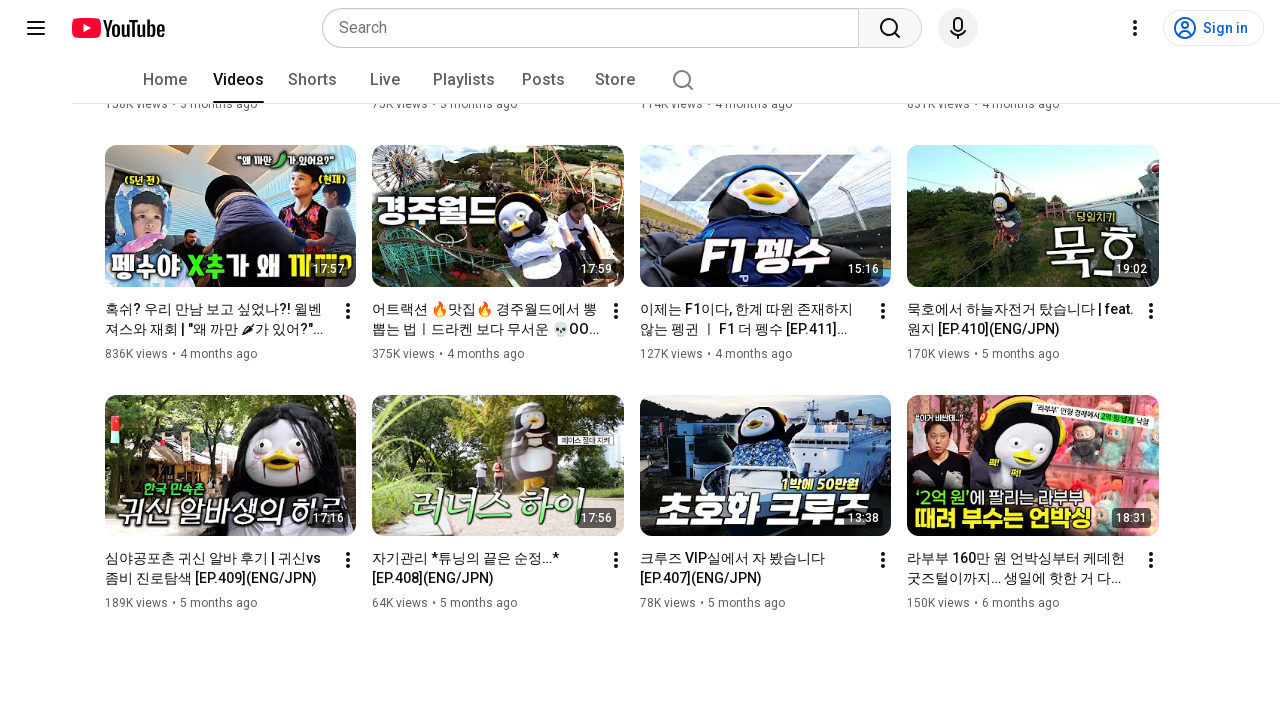

Waited 100ms for content to load after scroll 6/30
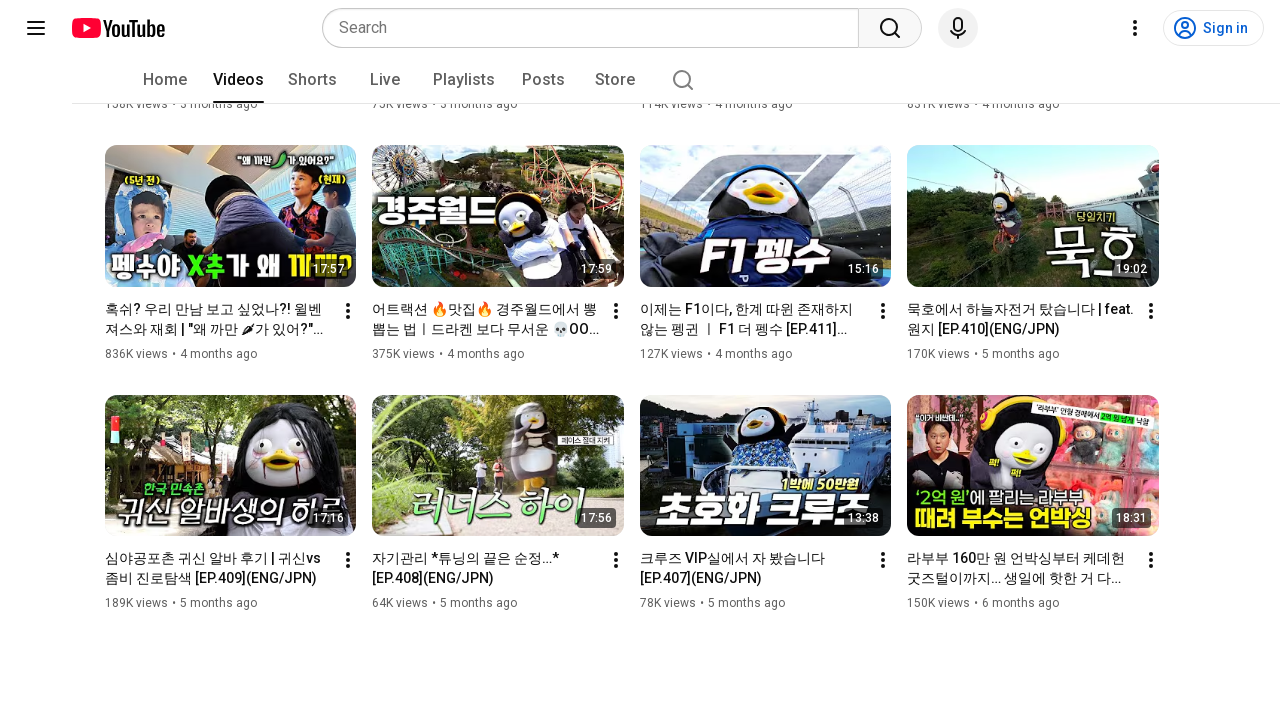

Scrolled down to load more video content (scroll 7/30) on body
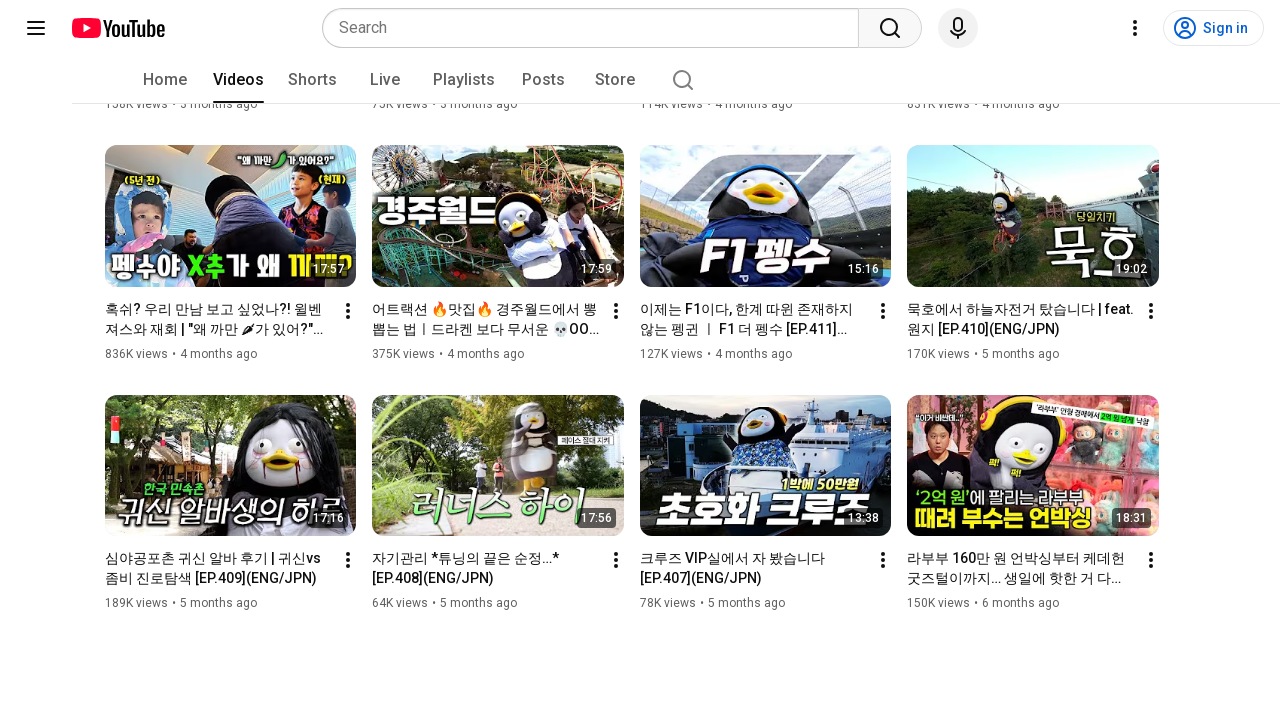

Waited 100ms for content to load after scroll 7/30
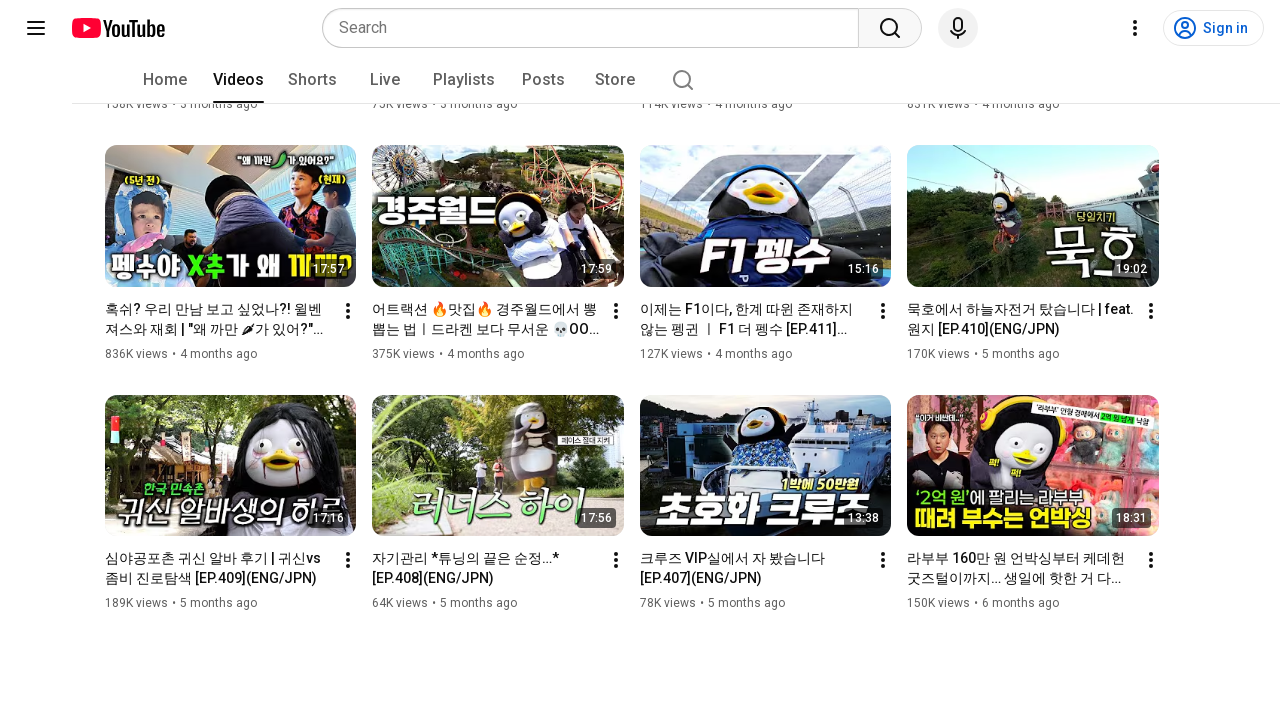

Scrolled down to load more video content (scroll 8/30) on body
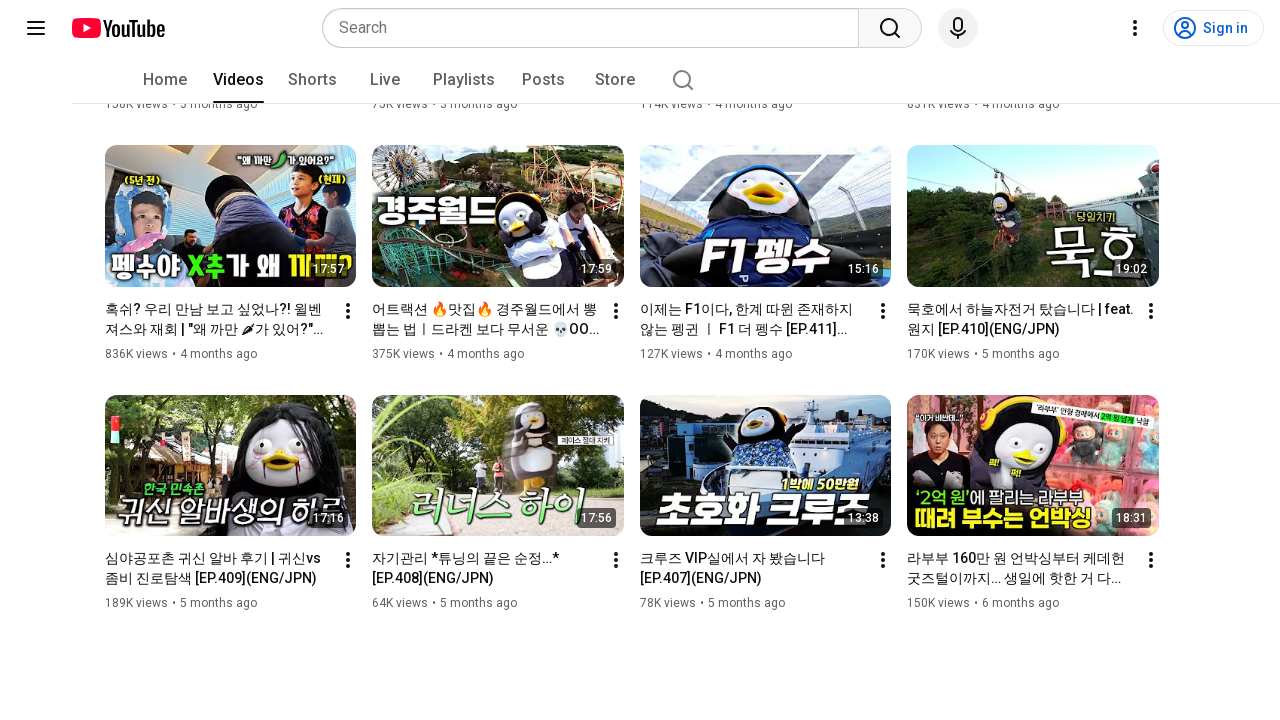

Waited 100ms for content to load after scroll 8/30
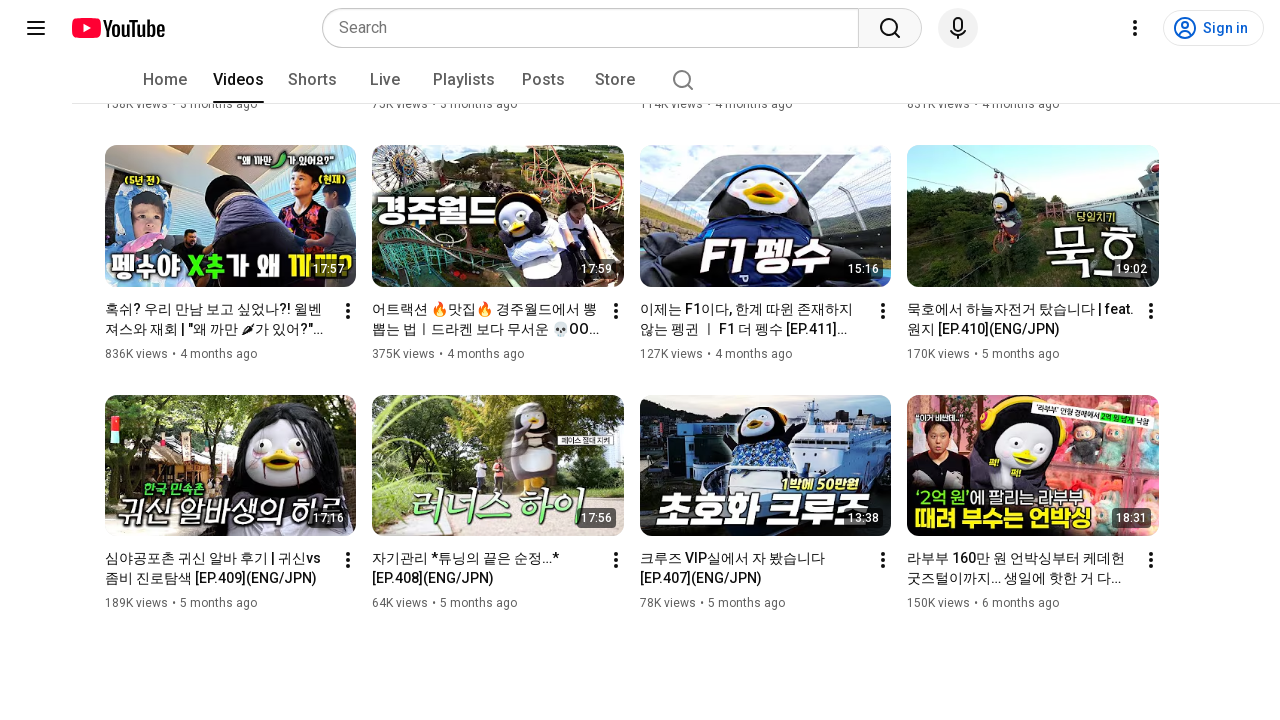

Scrolled down to load more video content (scroll 9/30) on body
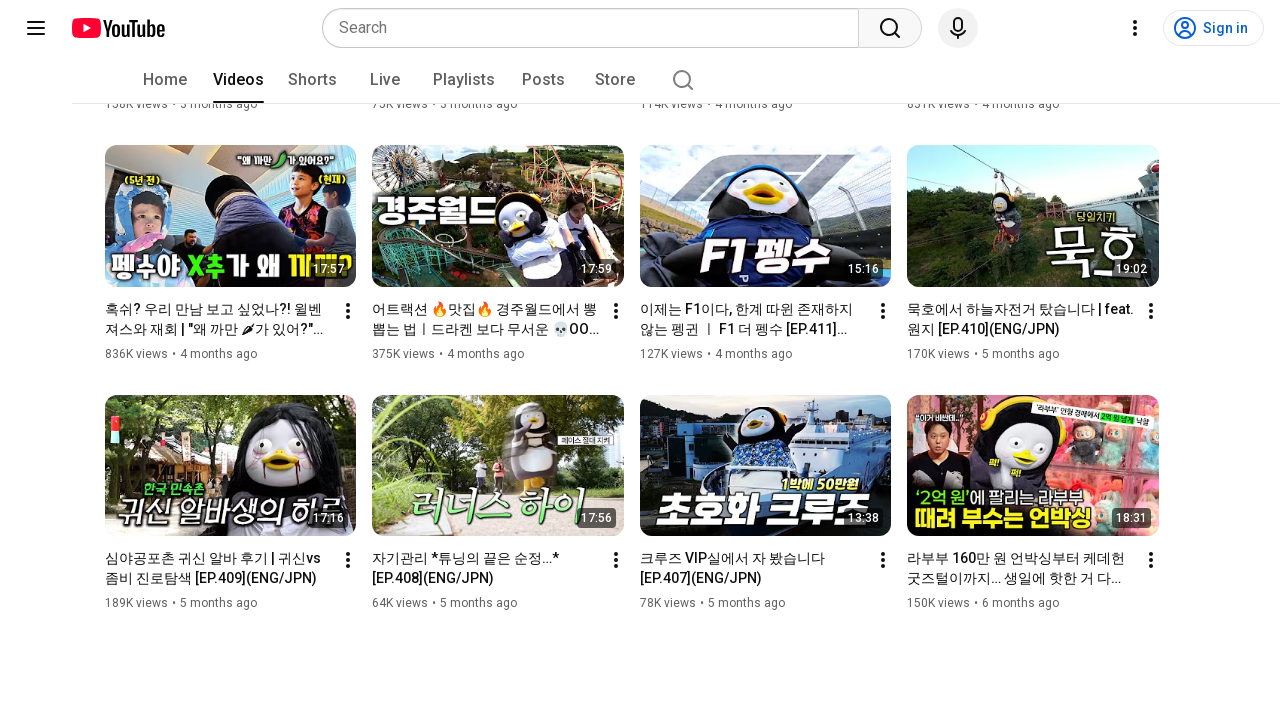

Waited 100ms for content to load after scroll 9/30
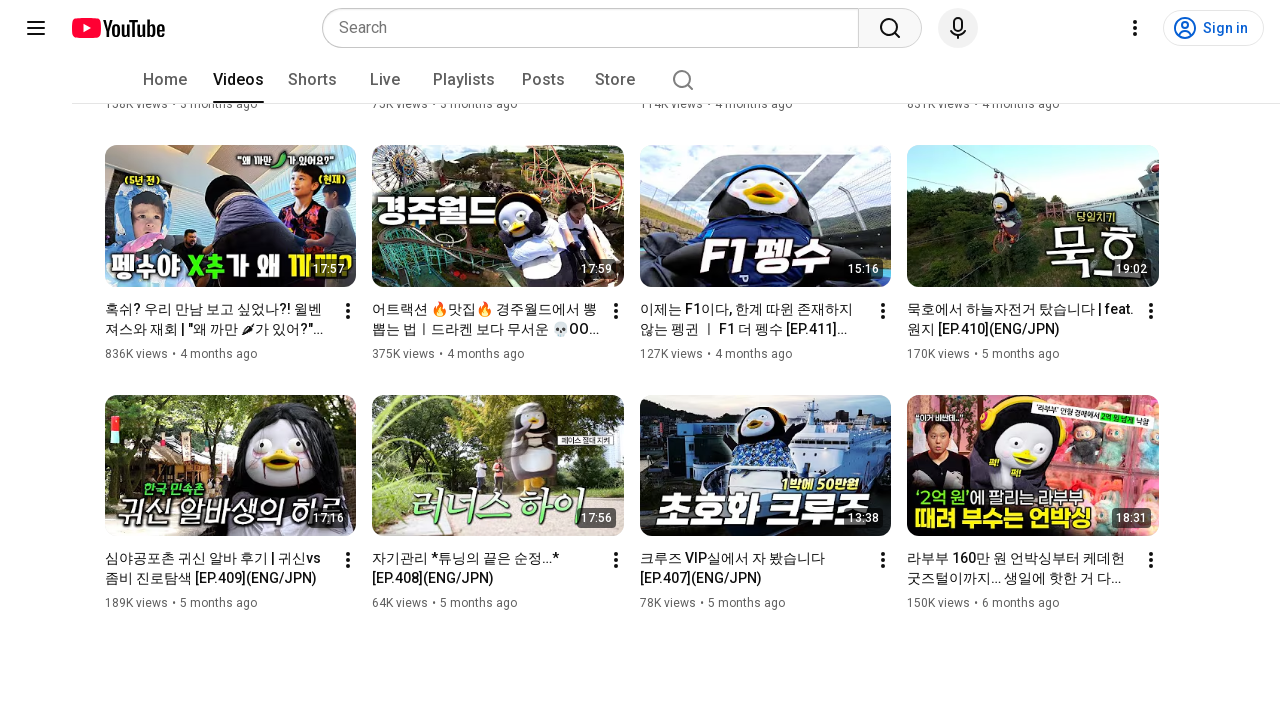

Scrolled down to load more video content (scroll 10/30) on body
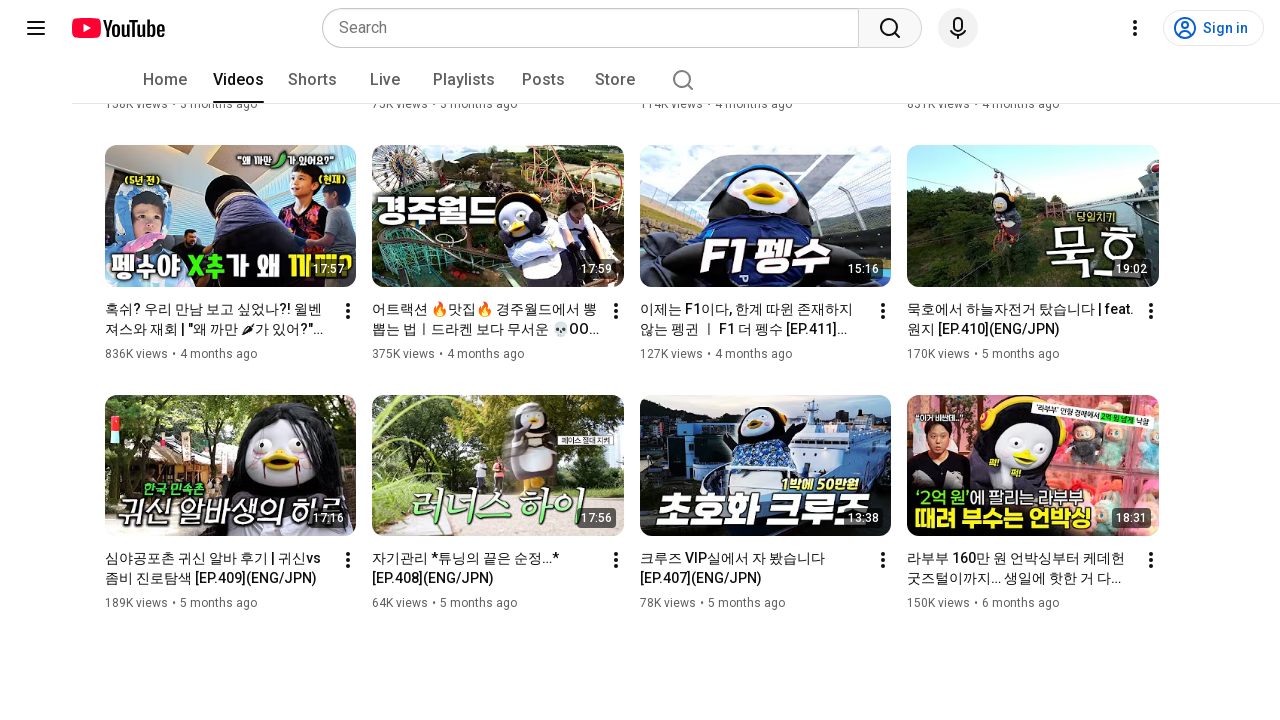

Waited 100ms for content to load after scroll 10/30
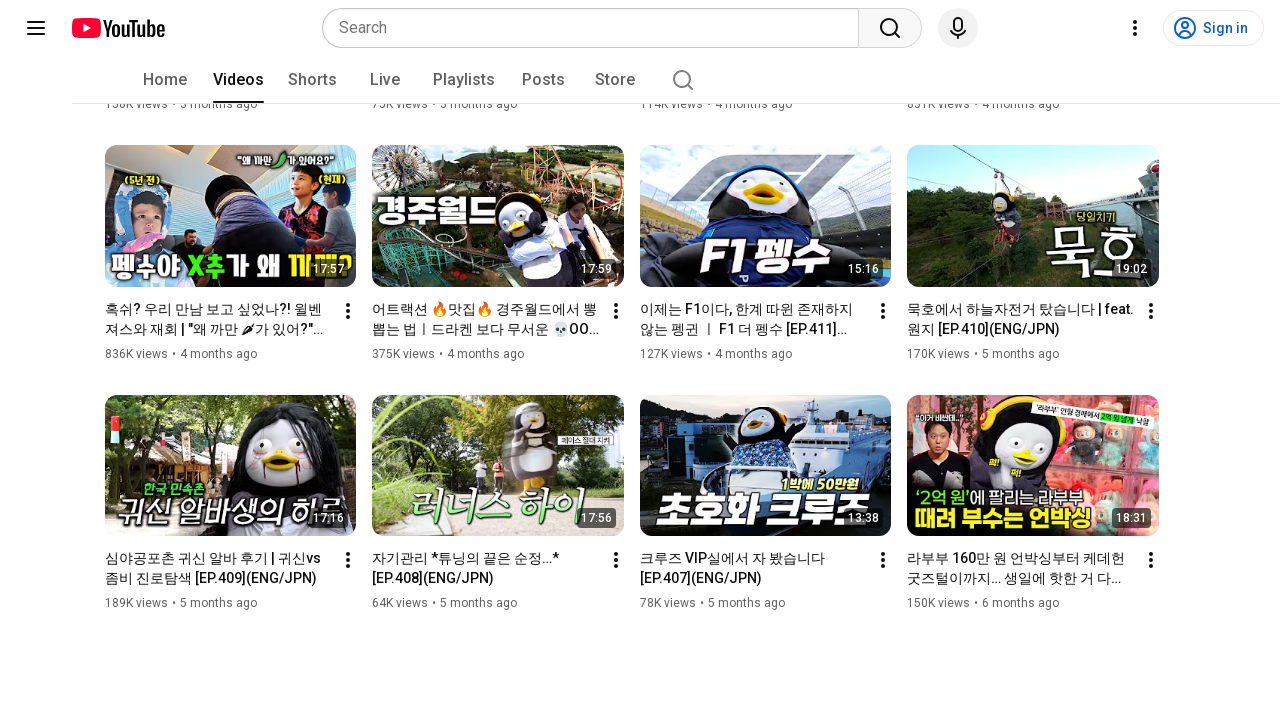

Scrolled down to load more video content (scroll 11/30) on body
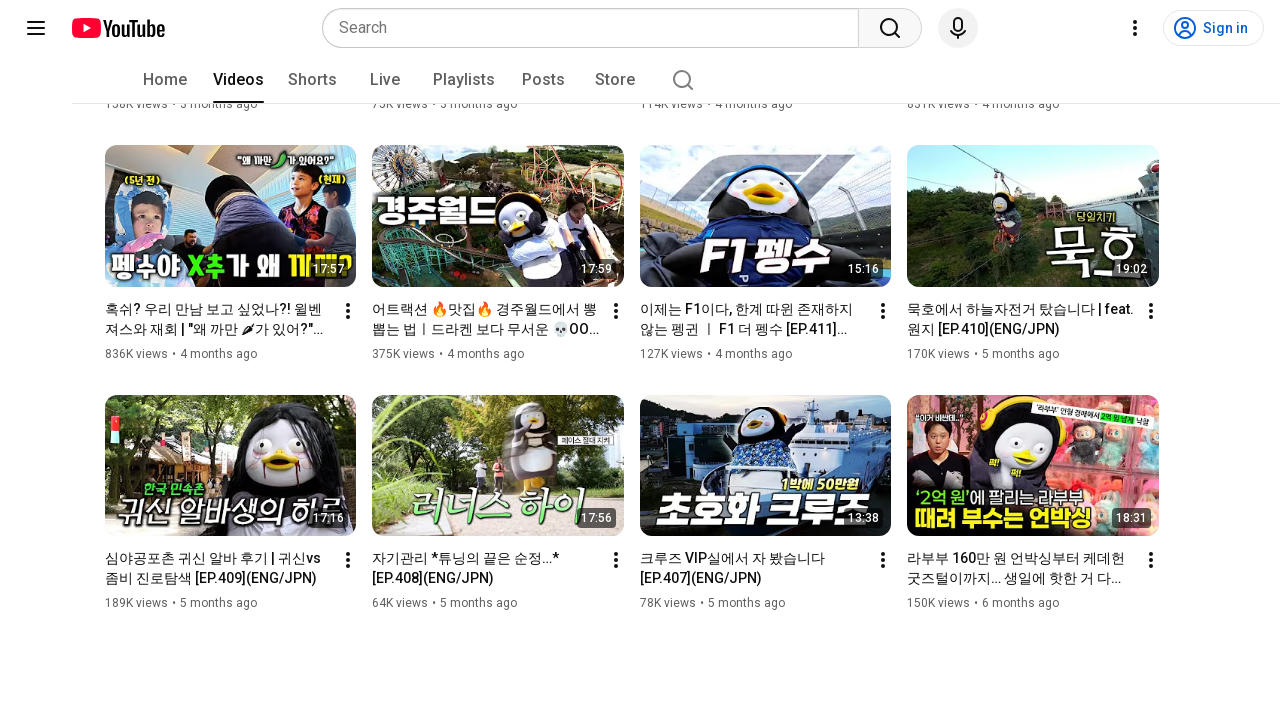

Waited 100ms for content to load after scroll 11/30
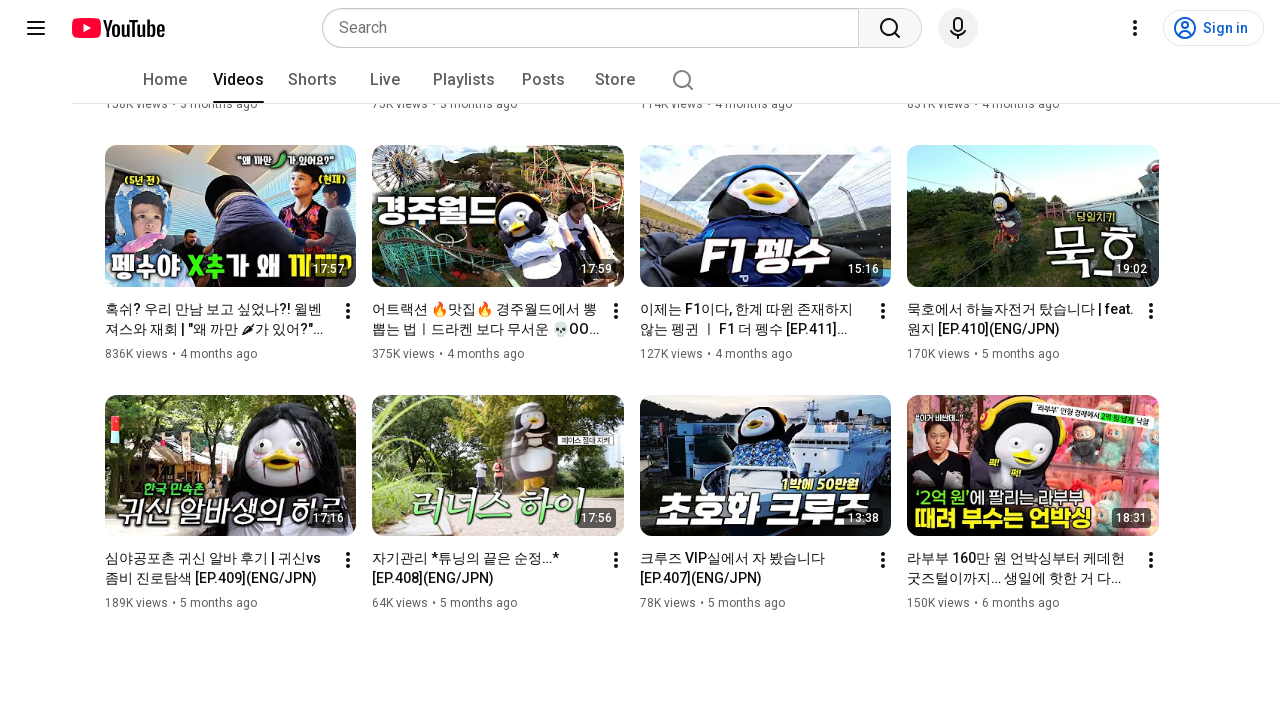

Scrolled down to load more video content (scroll 12/30) on body
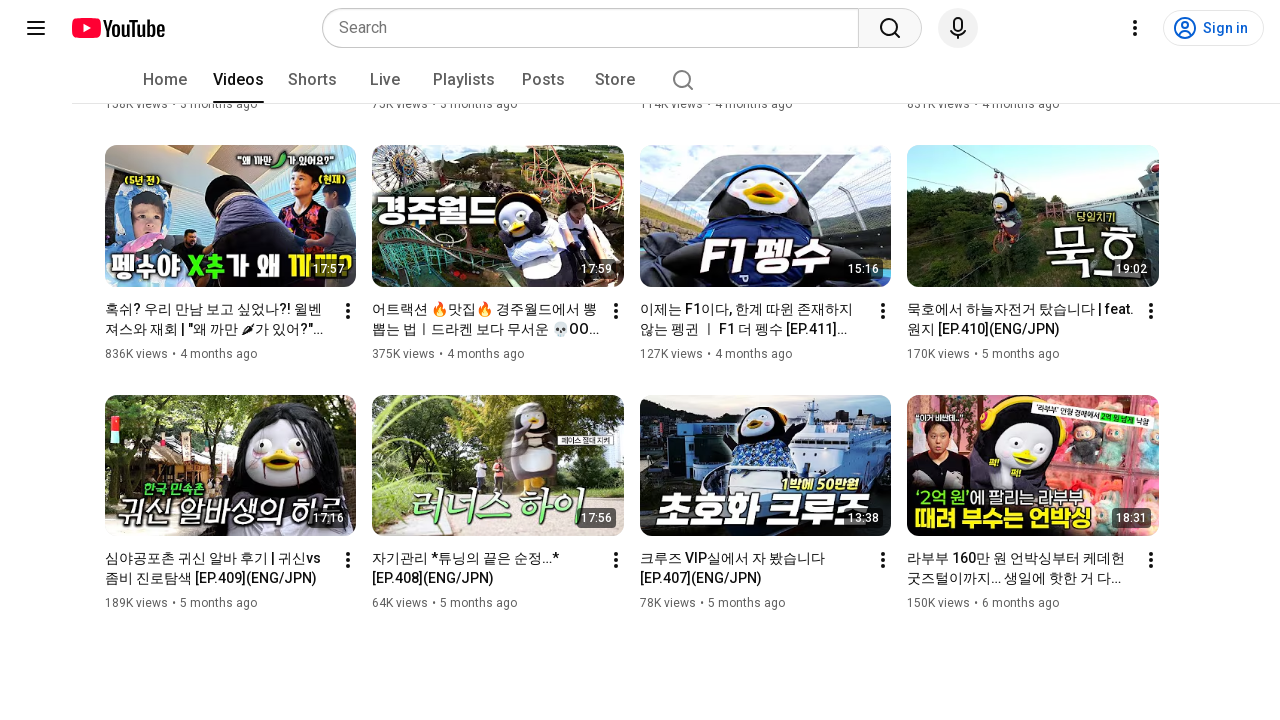

Waited 100ms for content to load after scroll 12/30
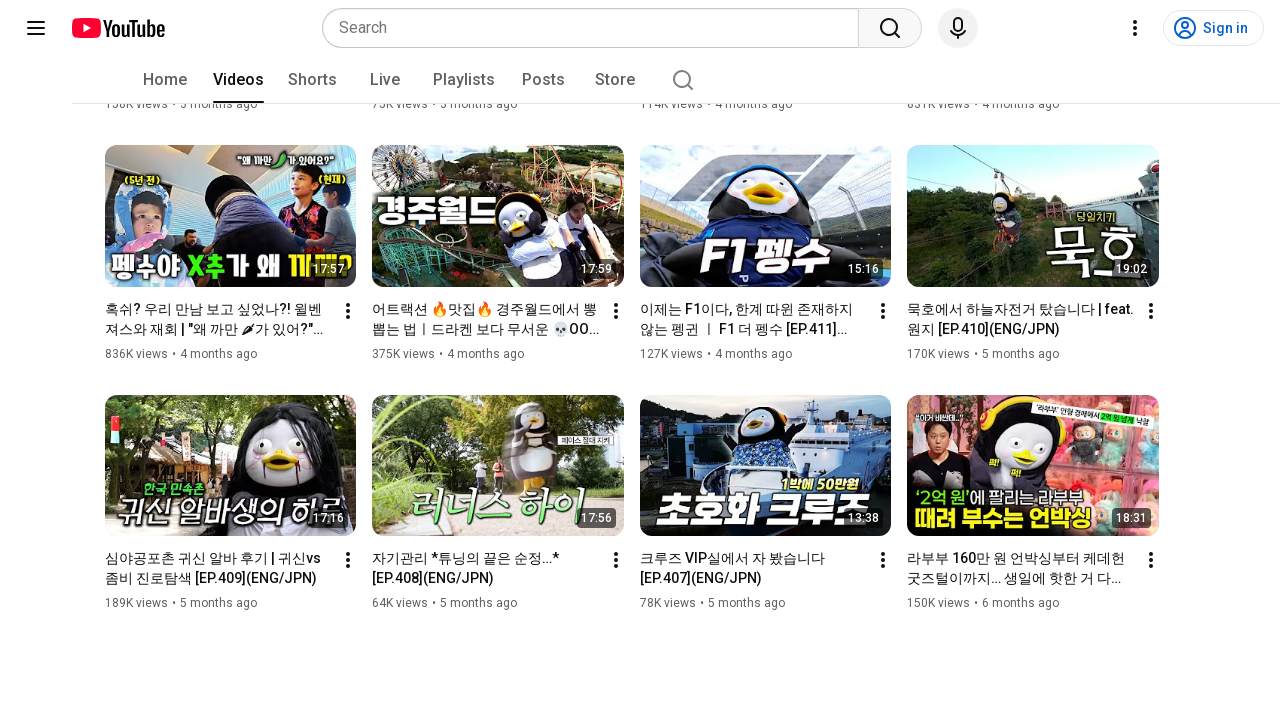

Scrolled down to load more video content (scroll 13/30) on body
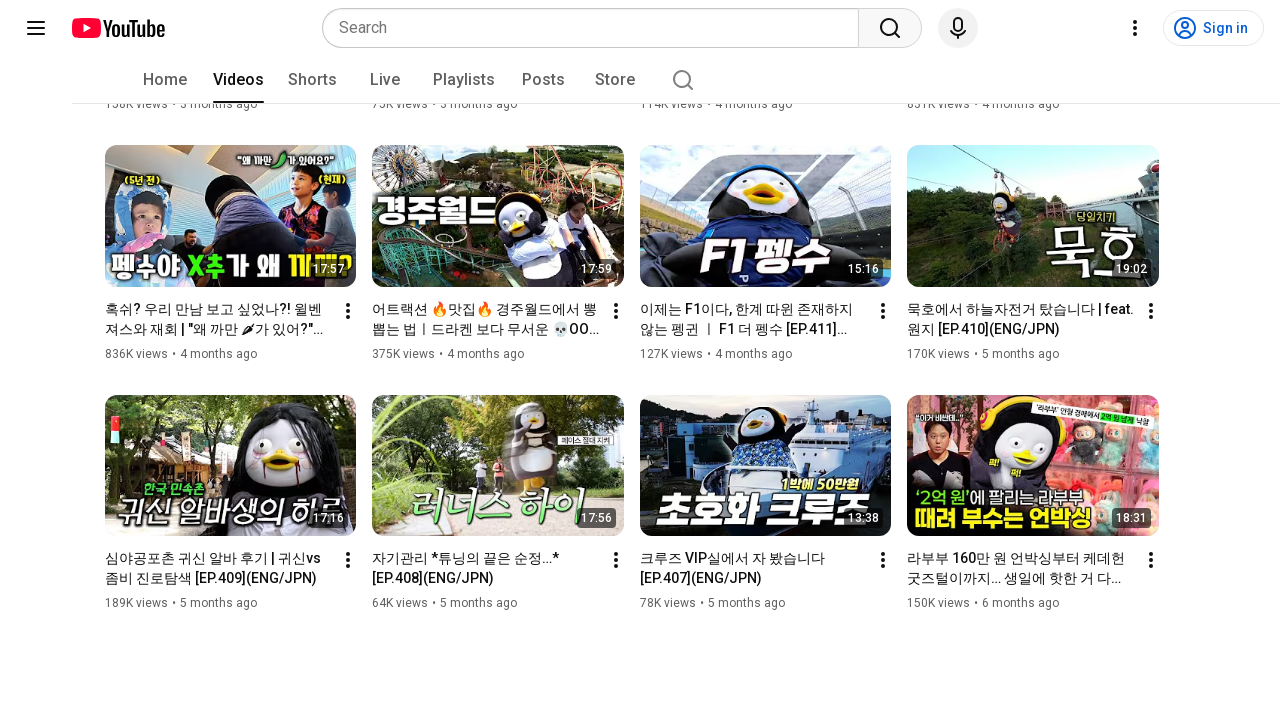

Waited 100ms for content to load after scroll 13/30
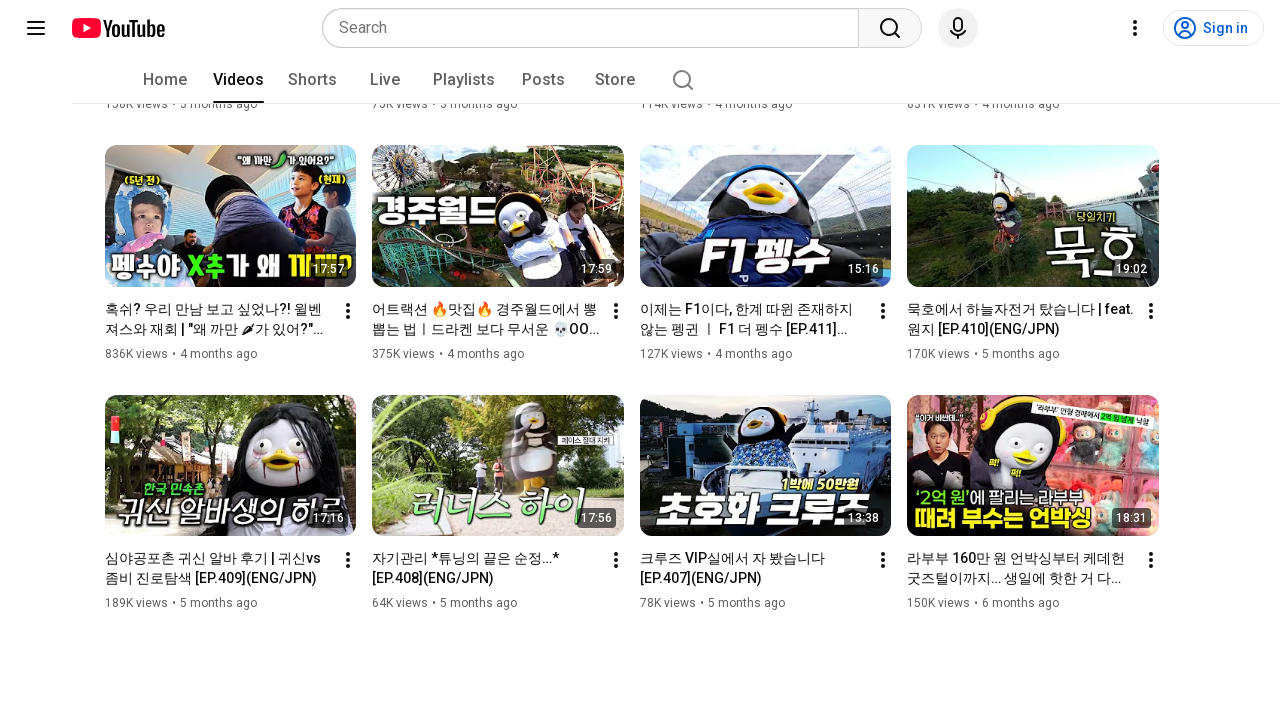

Scrolled down to load more video content (scroll 14/30) on body
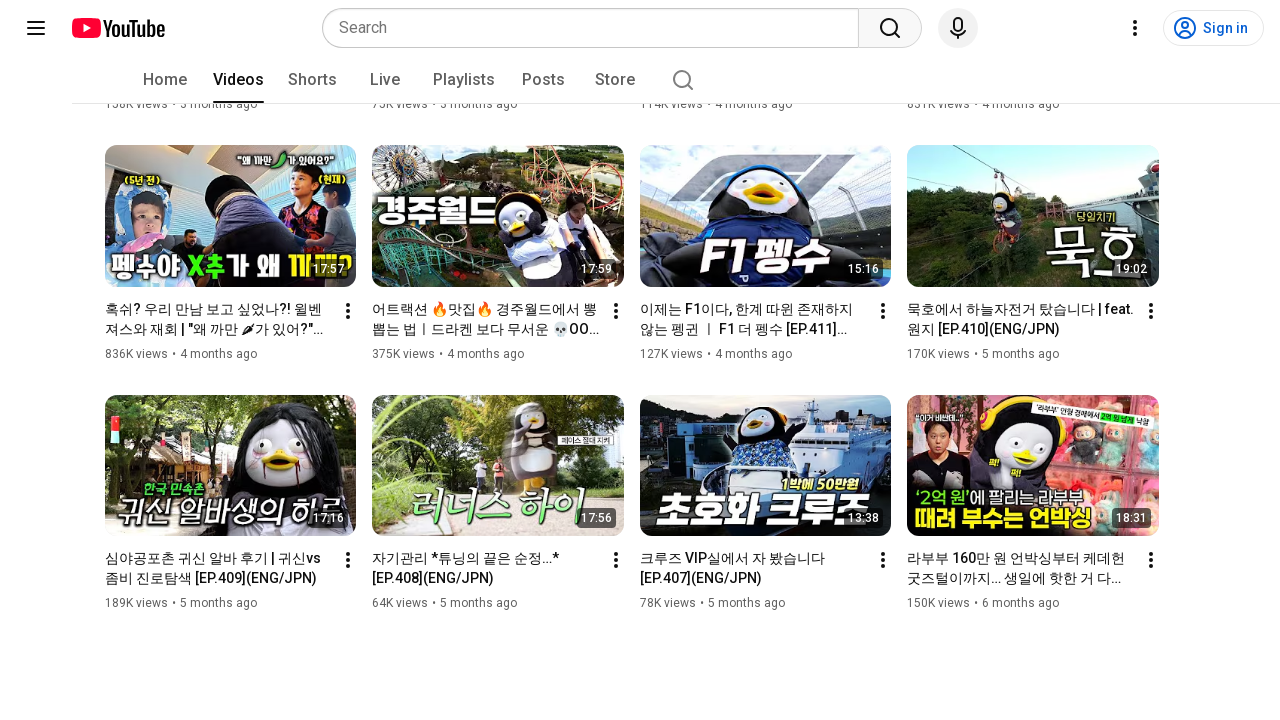

Waited 100ms for content to load after scroll 14/30
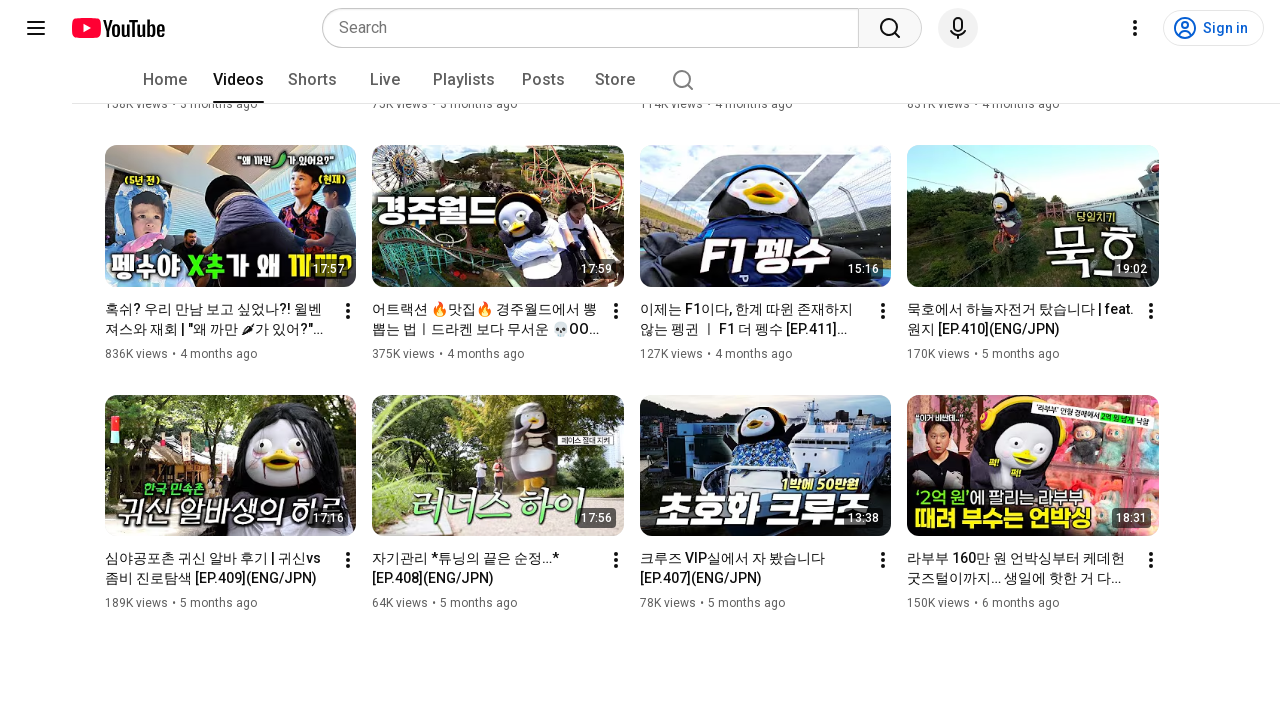

Scrolled down to load more video content (scroll 15/30) on body
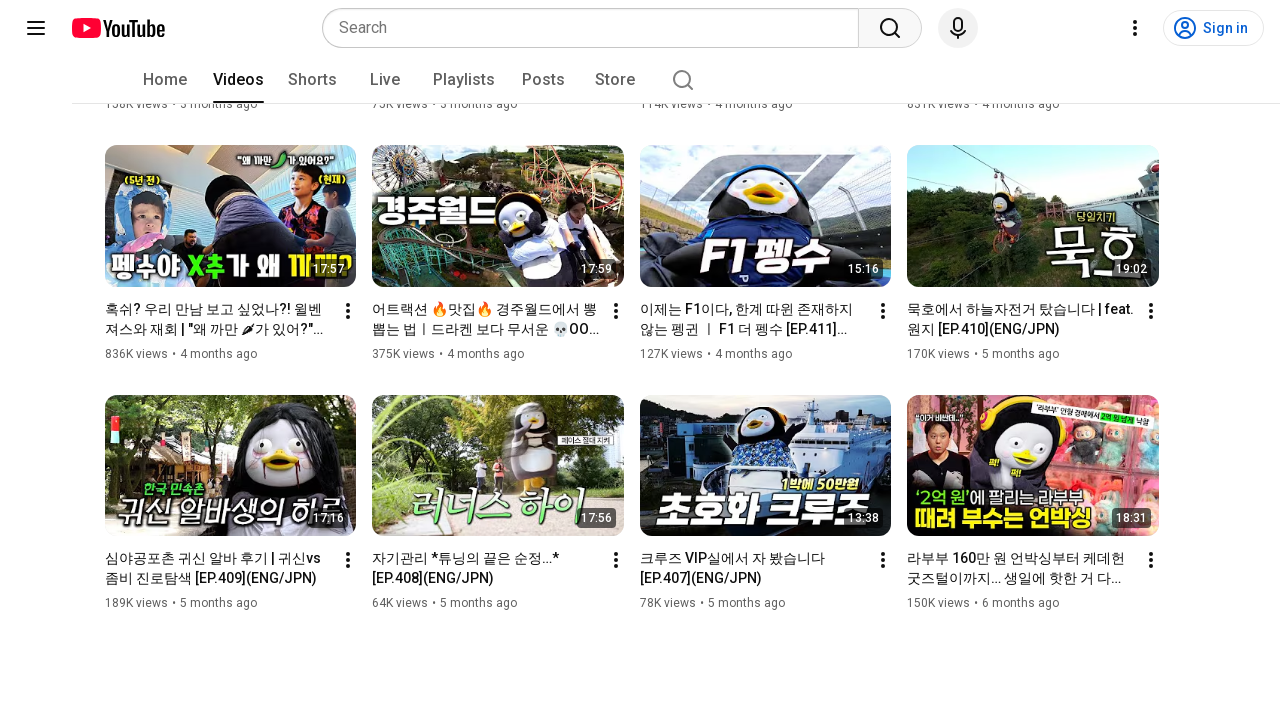

Waited 100ms for content to load after scroll 15/30
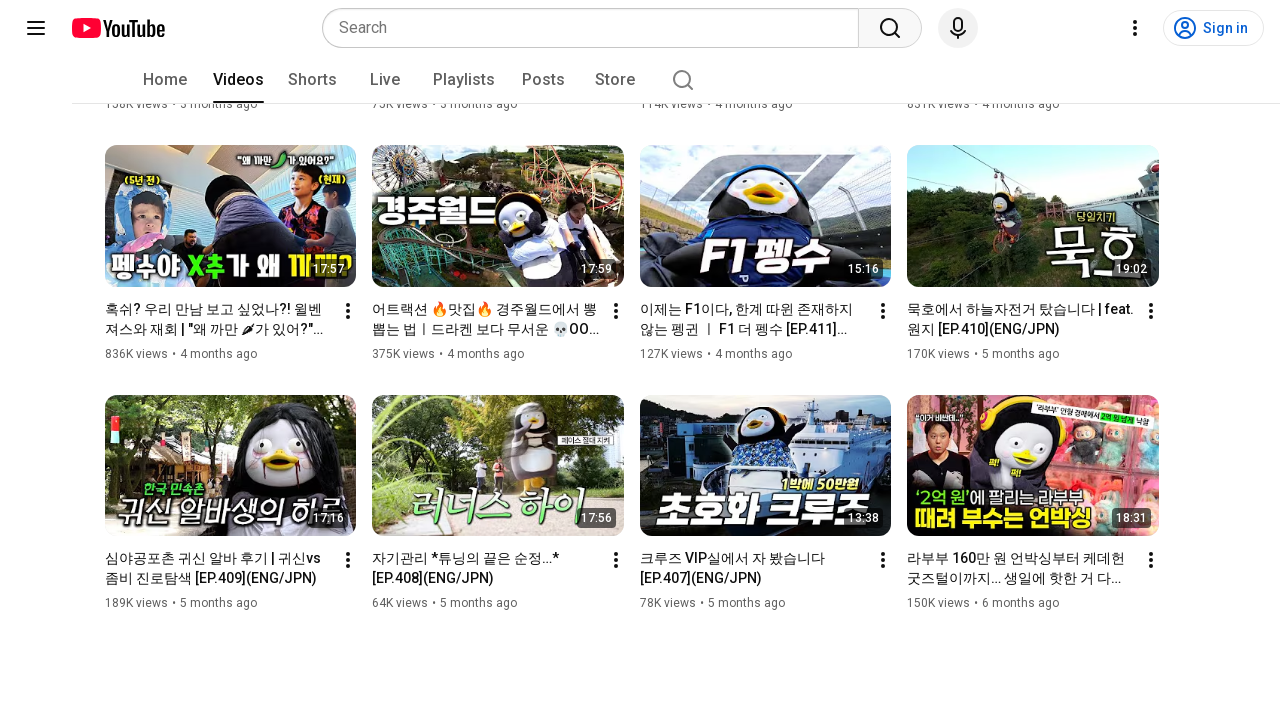

Scrolled down to load more video content (scroll 16/30) on body
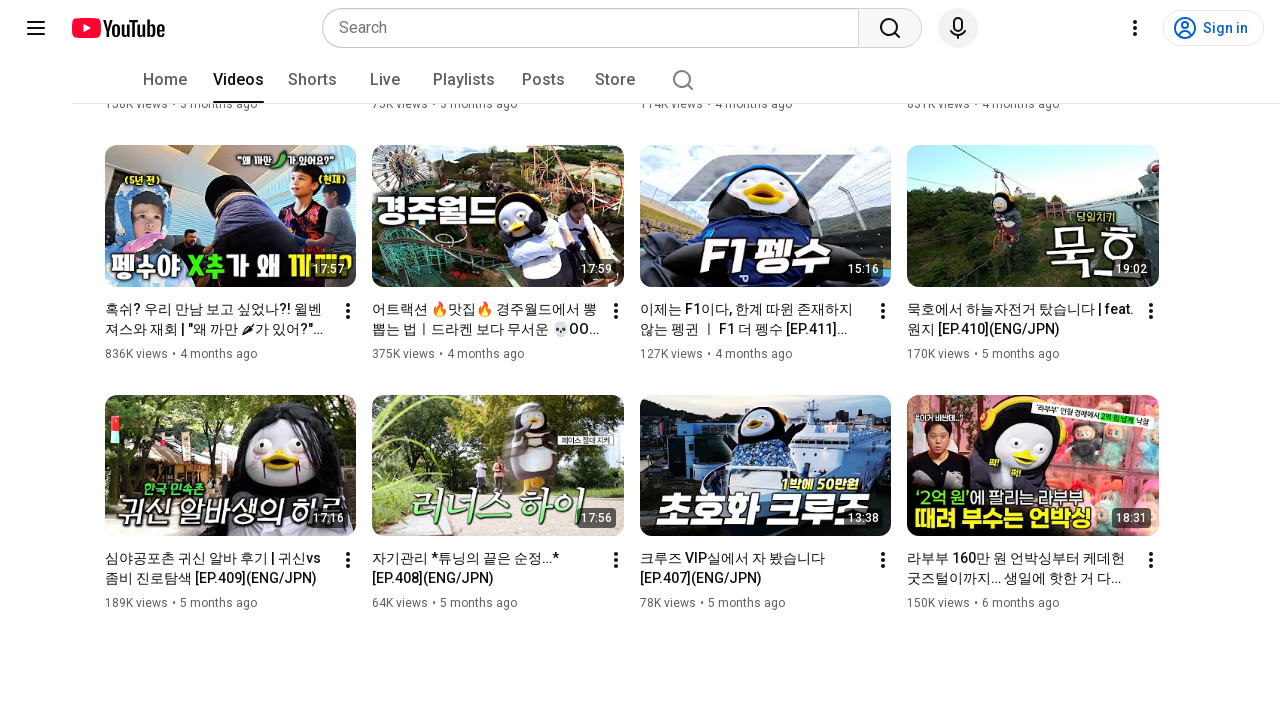

Waited 100ms for content to load after scroll 16/30
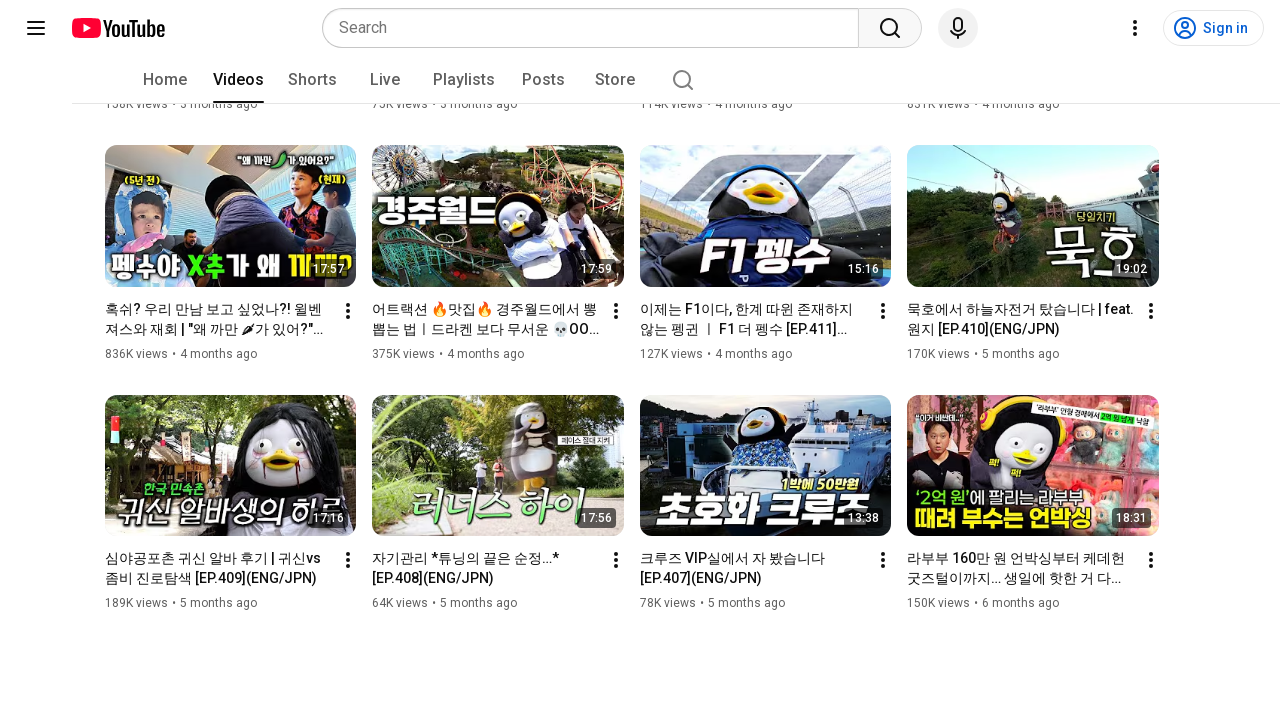

Scrolled down to load more video content (scroll 17/30) on body
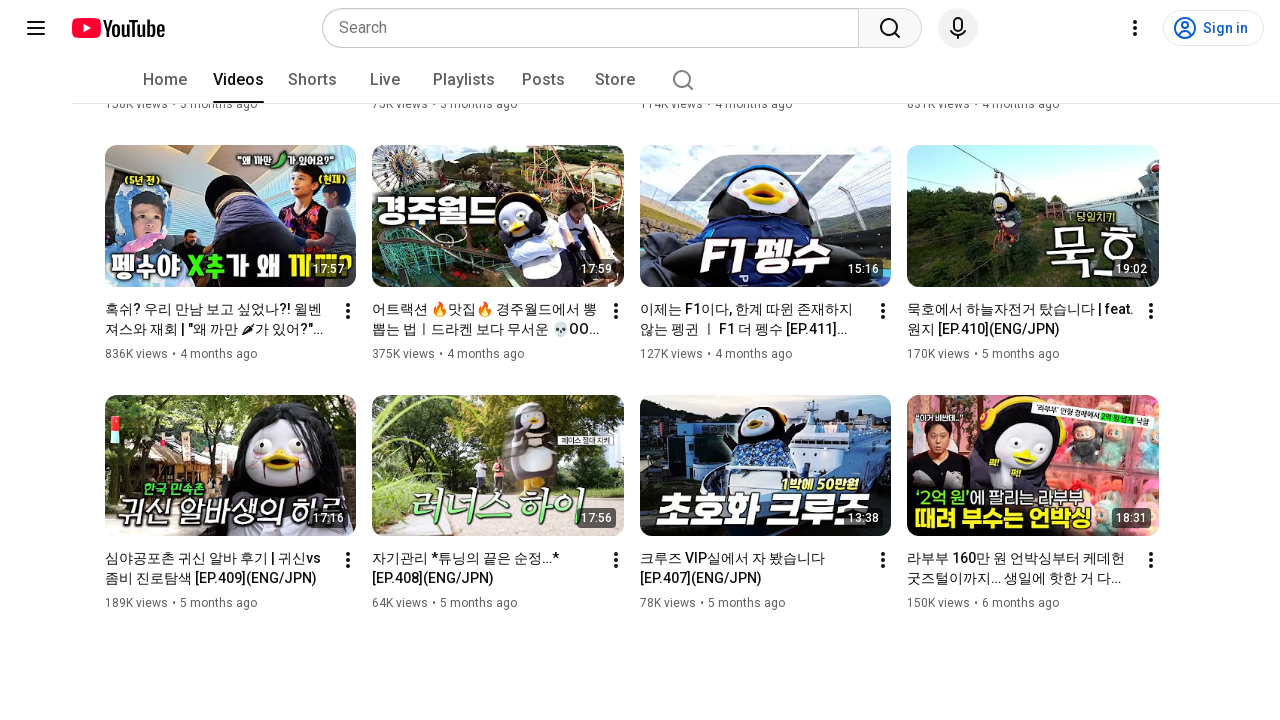

Waited 100ms for content to load after scroll 17/30
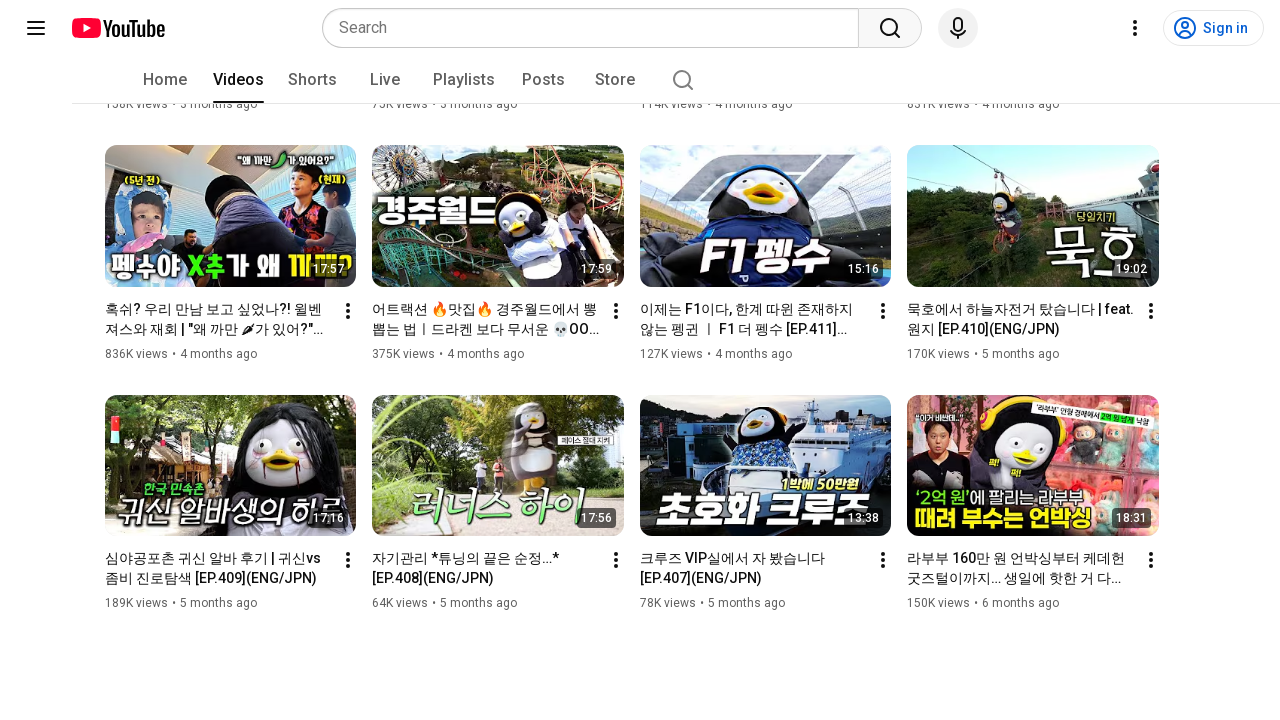

Scrolled down to load more video content (scroll 18/30) on body
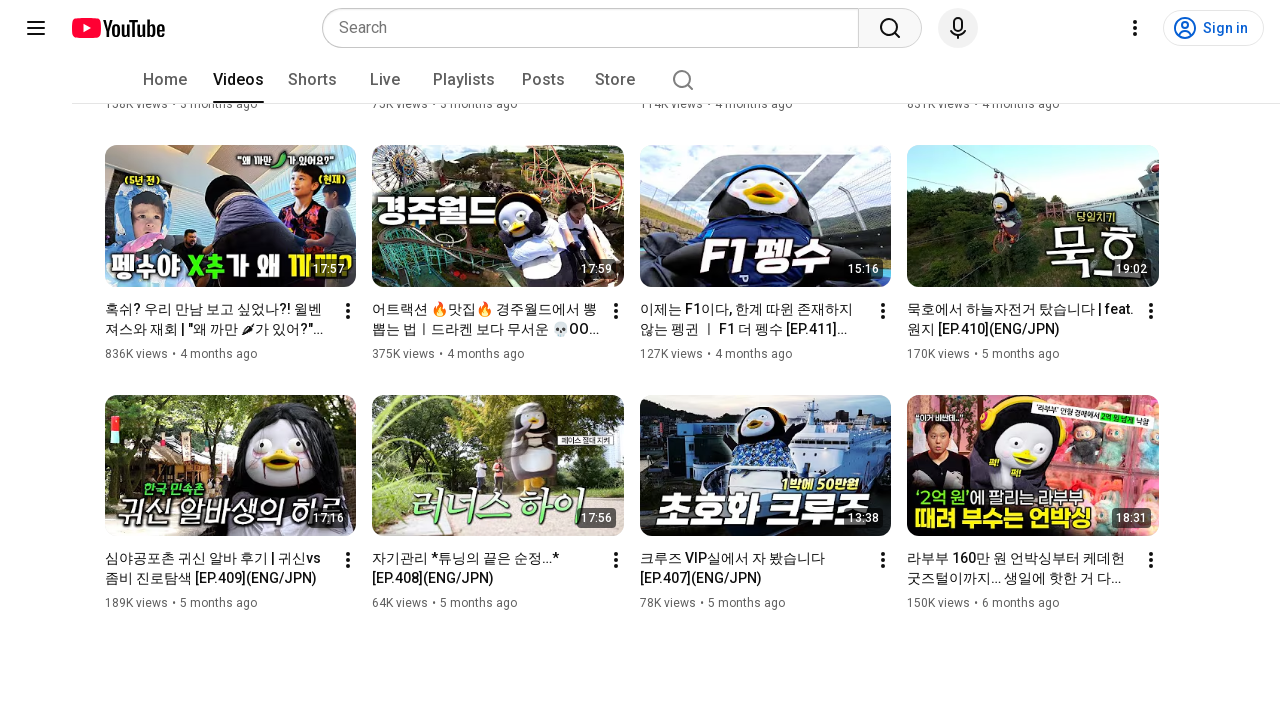

Waited 100ms for content to load after scroll 18/30
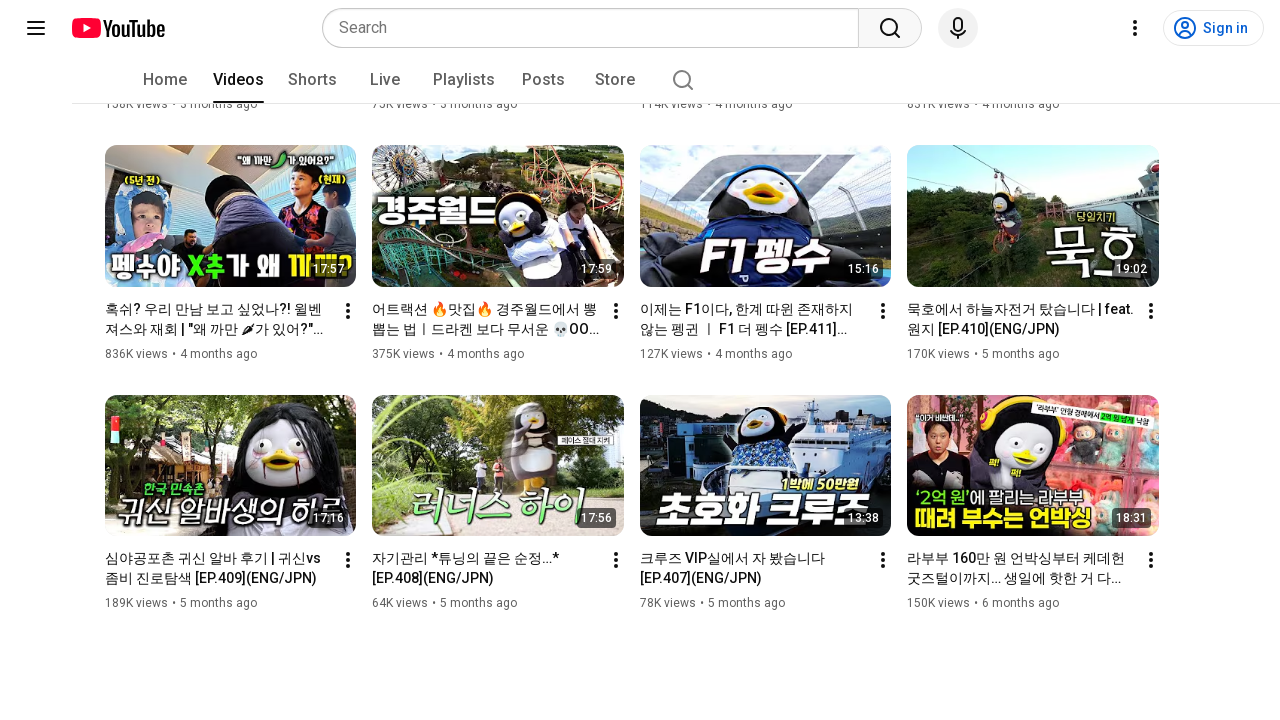

Scrolled down to load more video content (scroll 19/30) on body
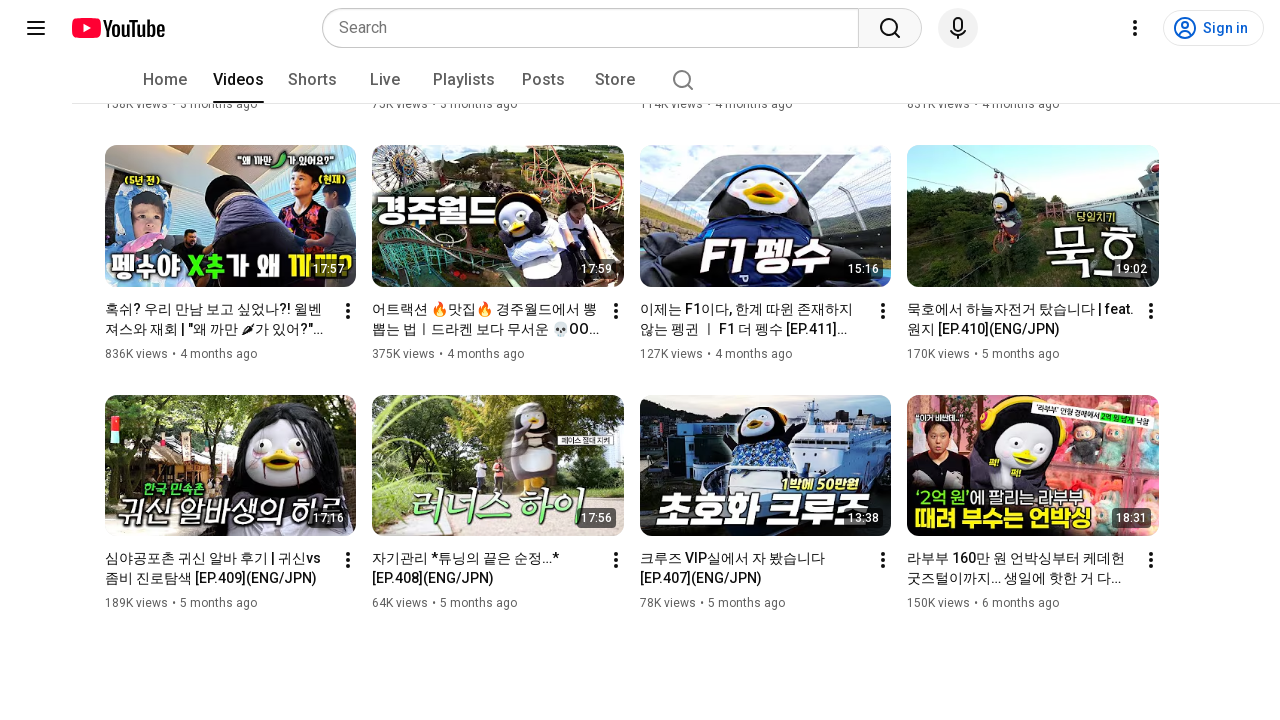

Waited 100ms for content to load after scroll 19/30
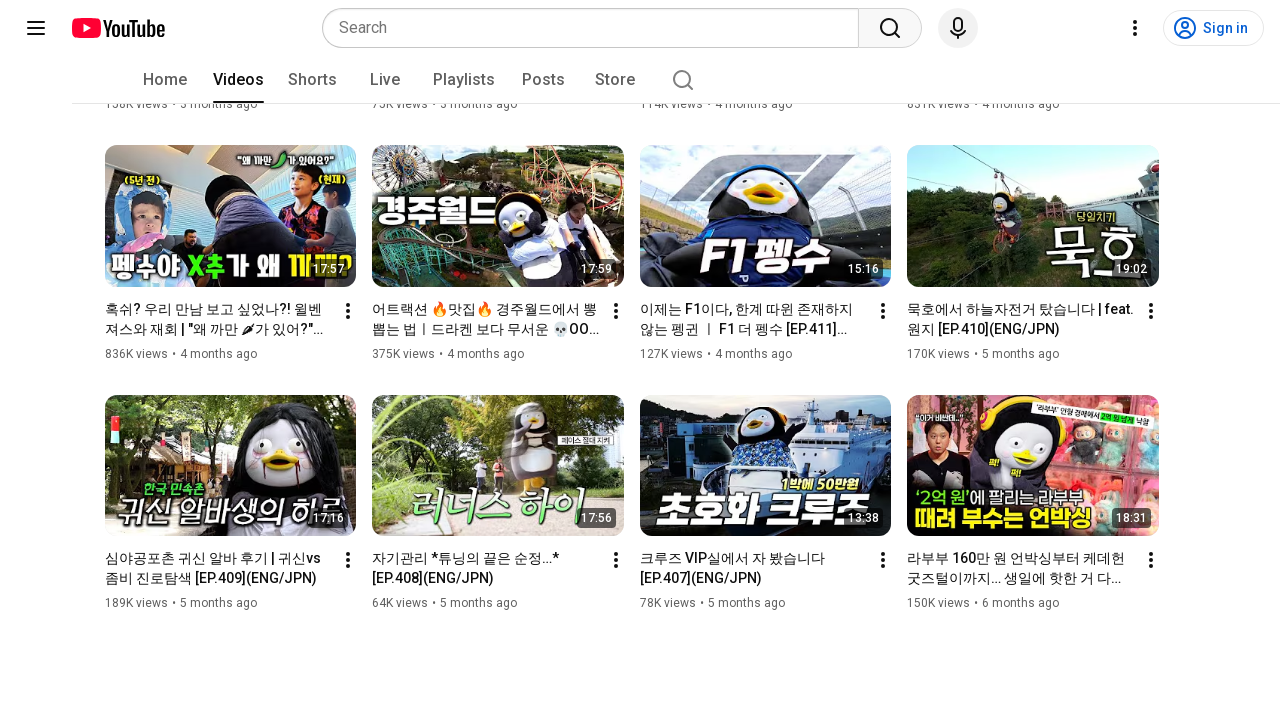

Scrolled down to load more video content (scroll 20/30) on body
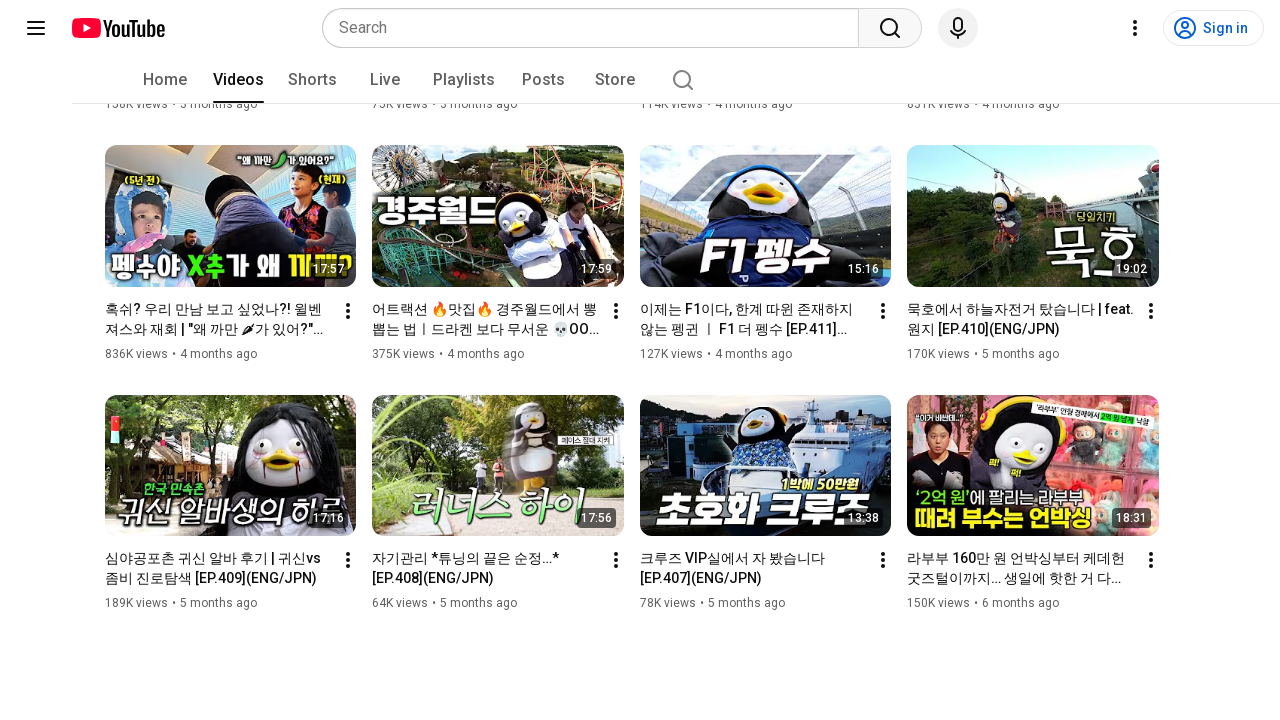

Waited 100ms for content to load after scroll 20/30
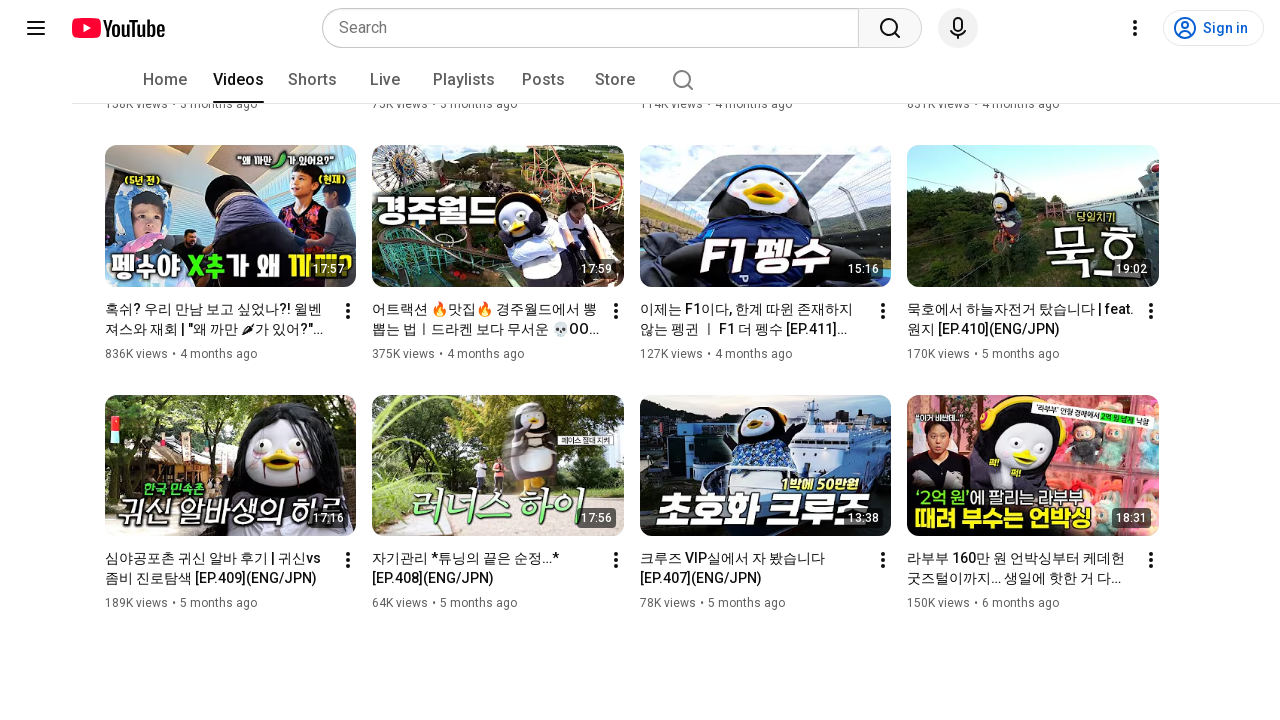

Scrolled down to load more video content (scroll 21/30) on body
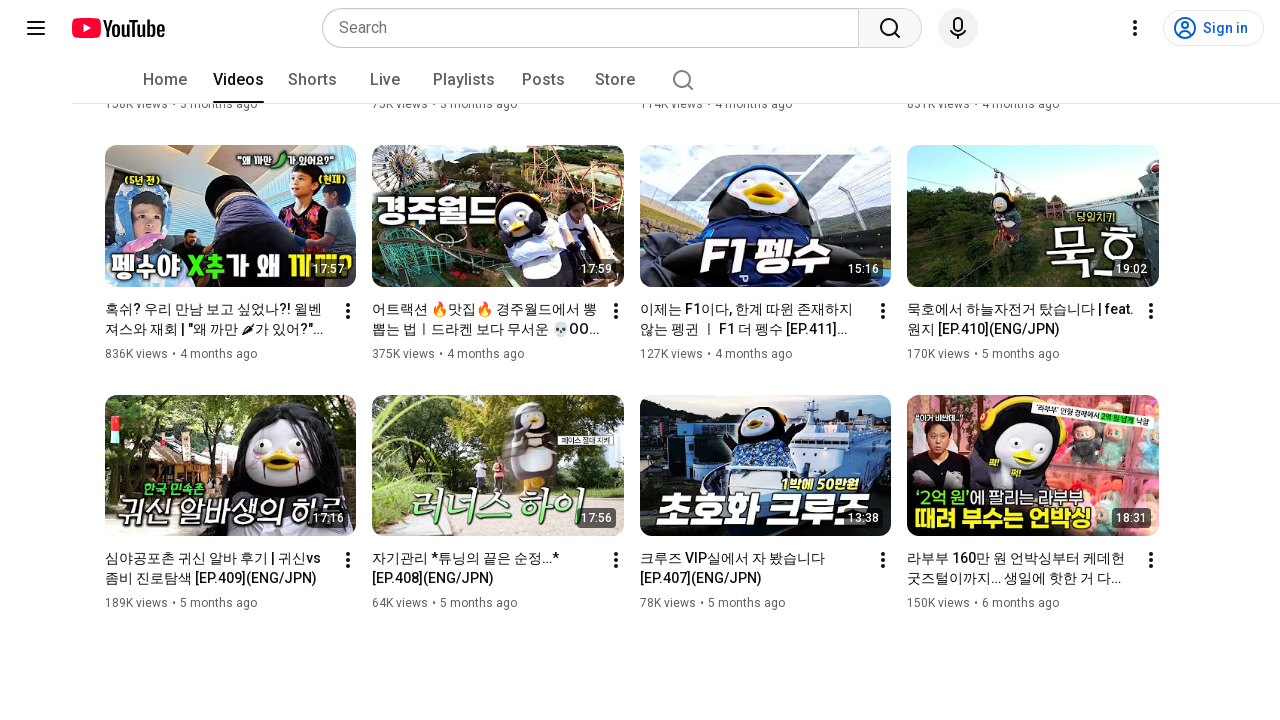

Waited 100ms for content to load after scroll 21/30
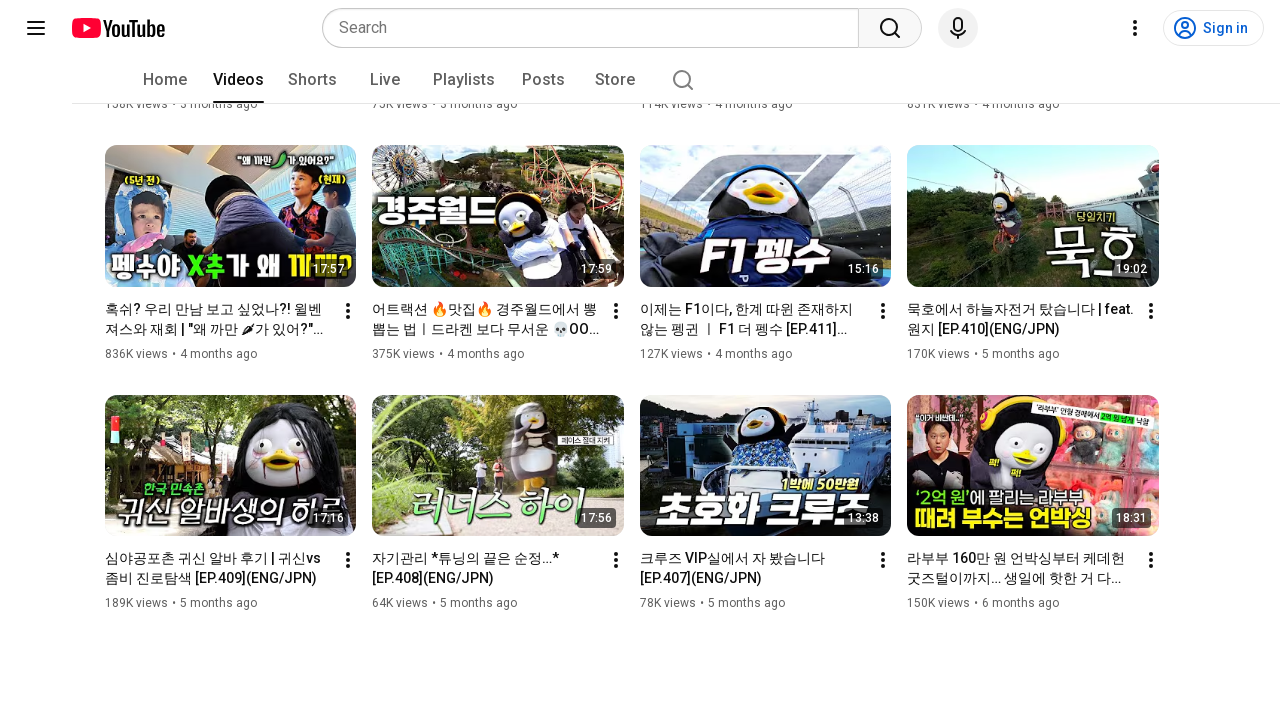

Scrolled down to load more video content (scroll 22/30) on body
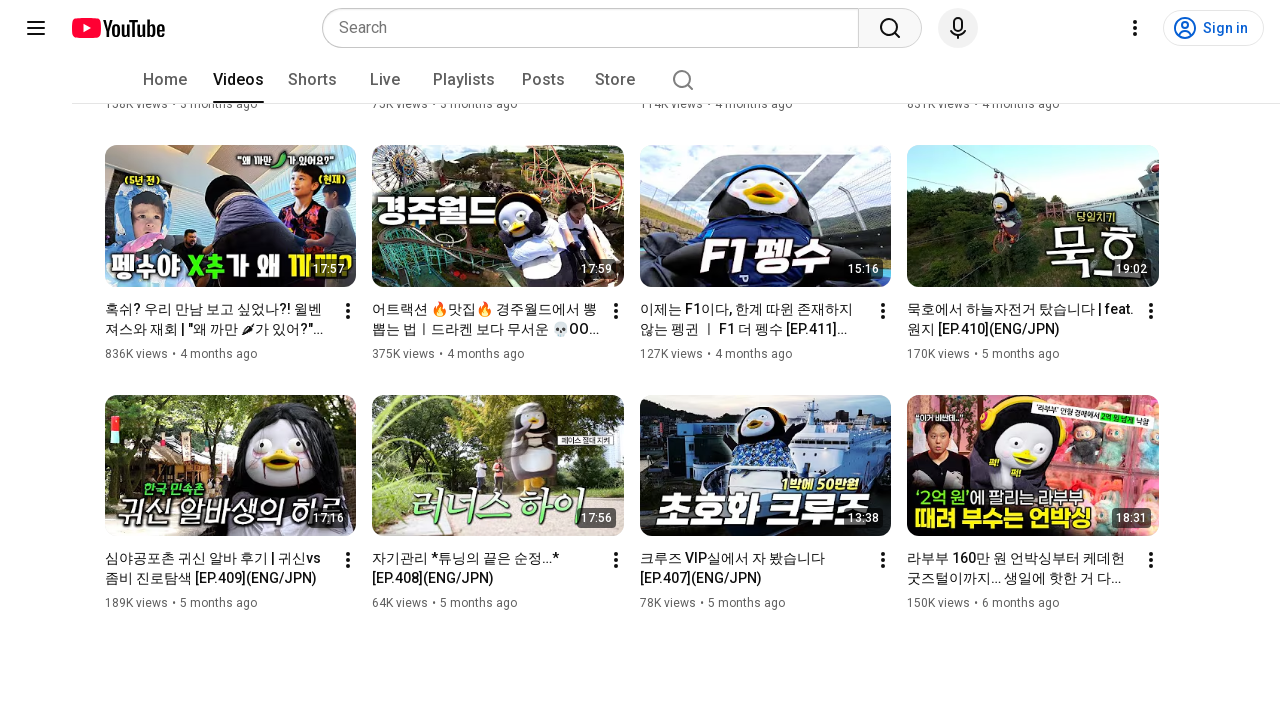

Waited 100ms for content to load after scroll 22/30
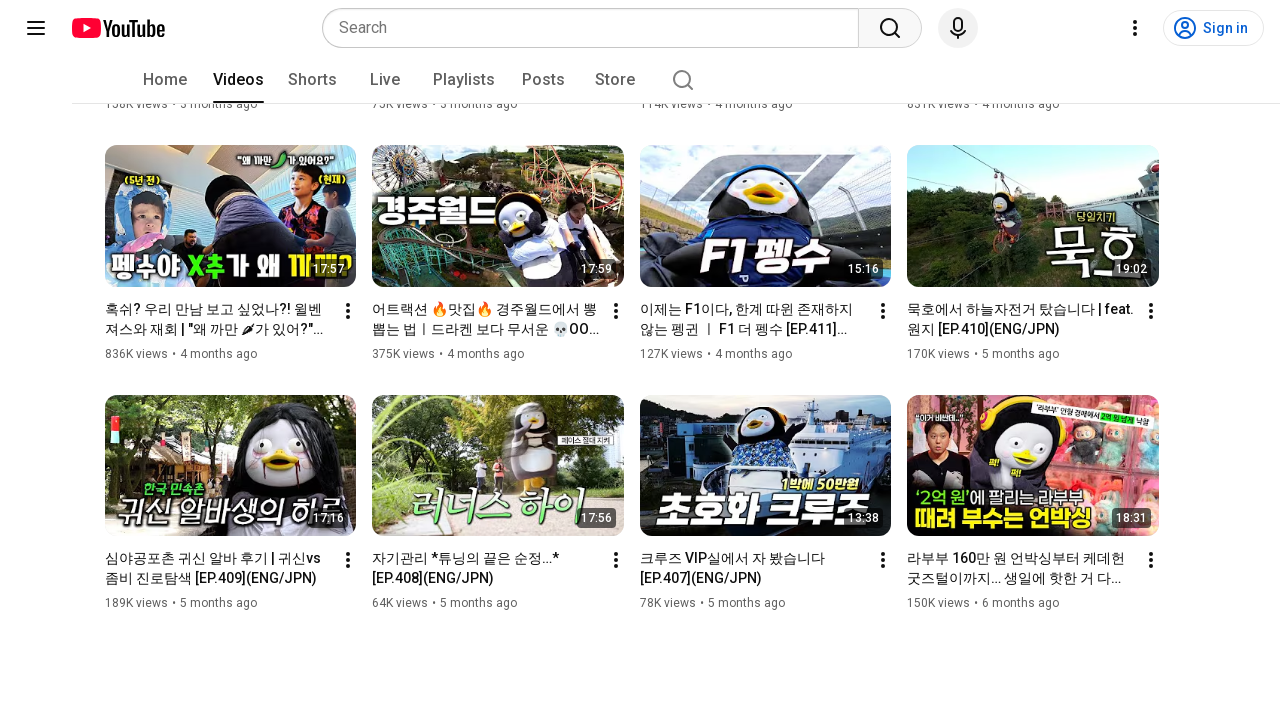

Scrolled down to load more video content (scroll 23/30) on body
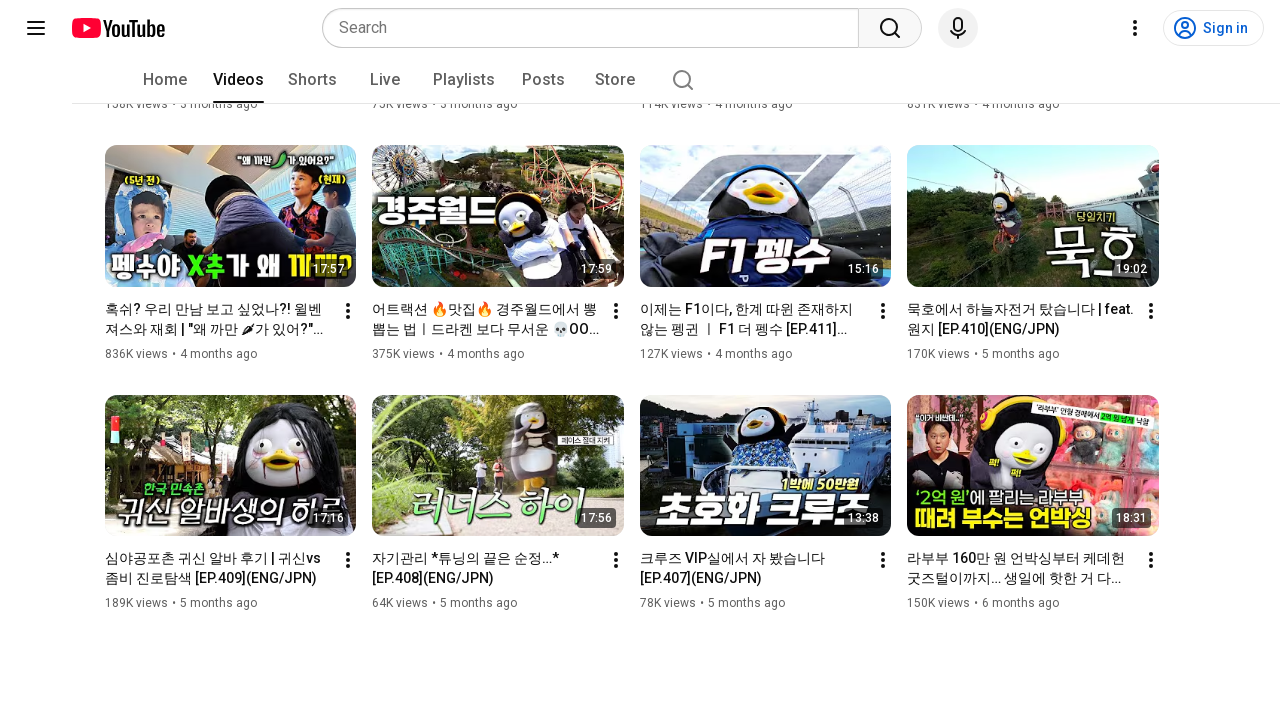

Waited 100ms for content to load after scroll 23/30
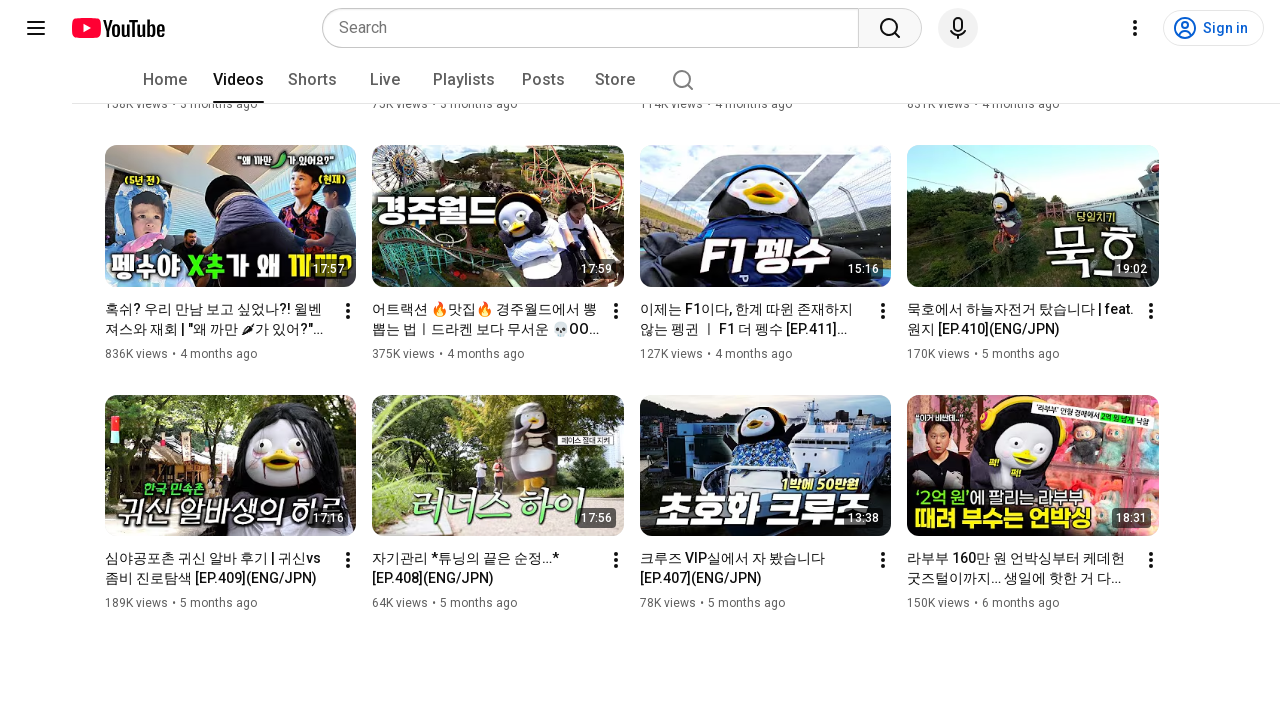

Scrolled down to load more video content (scroll 24/30) on body
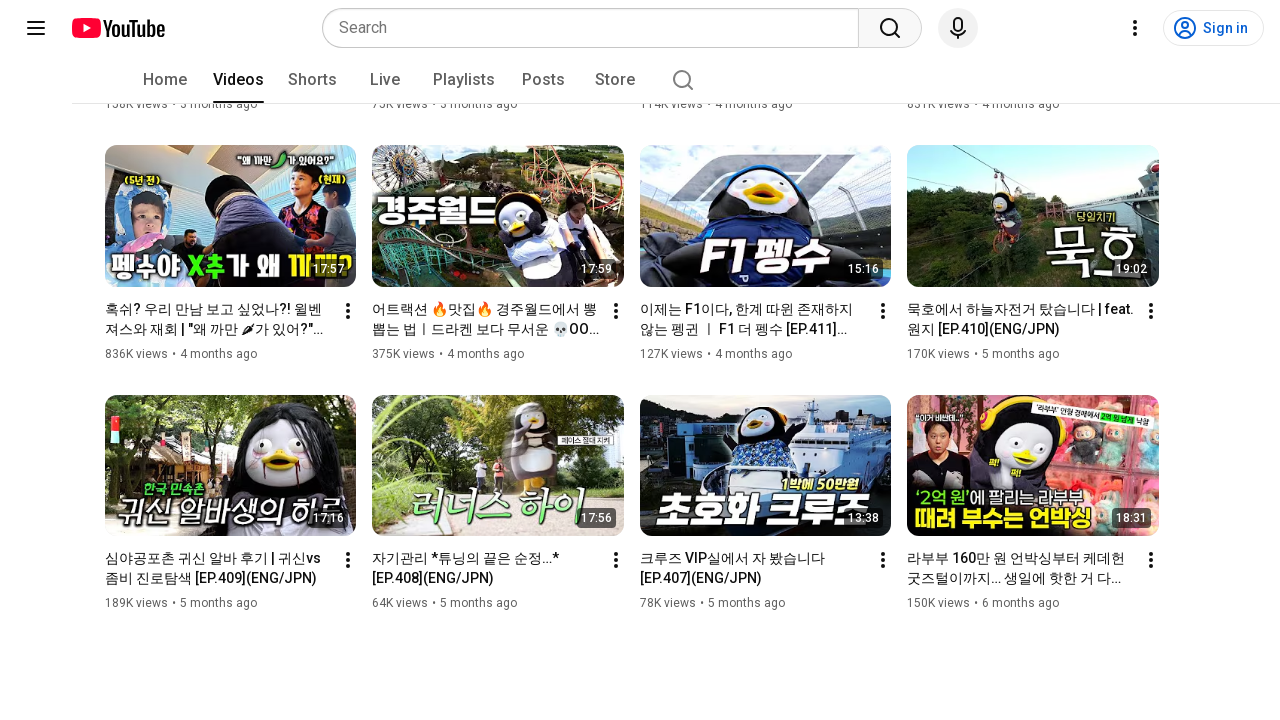

Waited 100ms for content to load after scroll 24/30
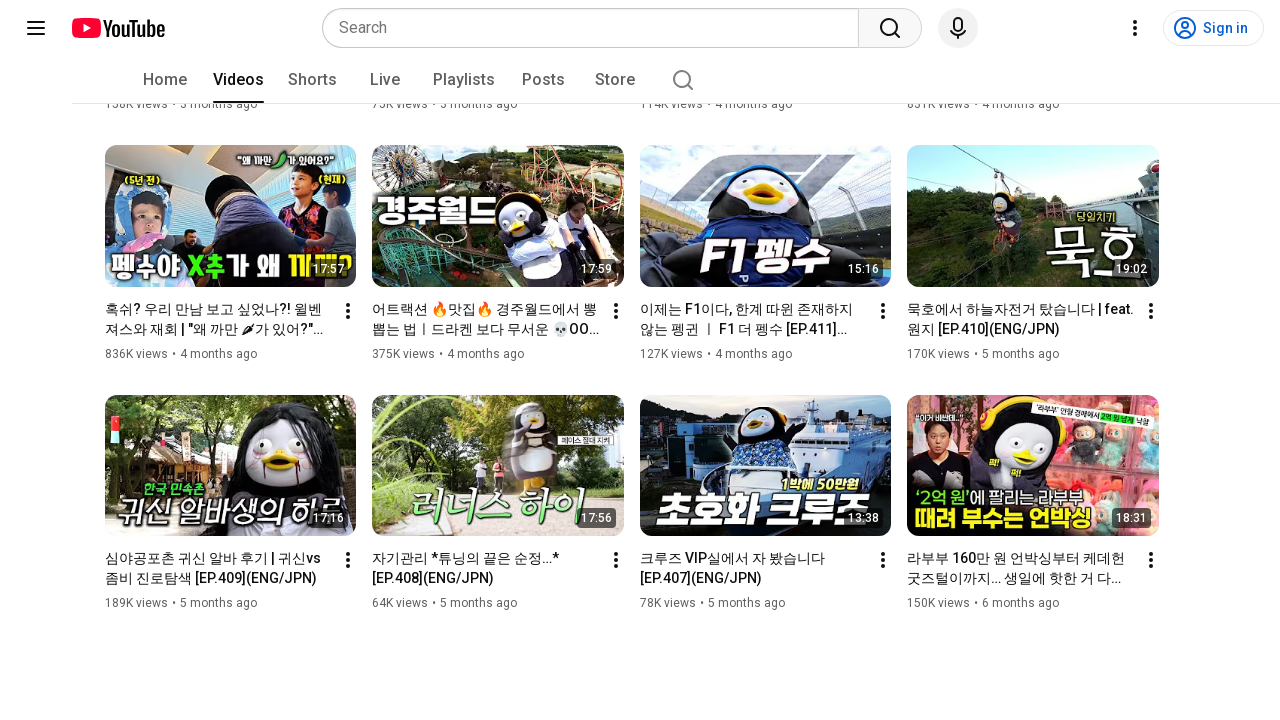

Scrolled down to load more video content (scroll 25/30) on body
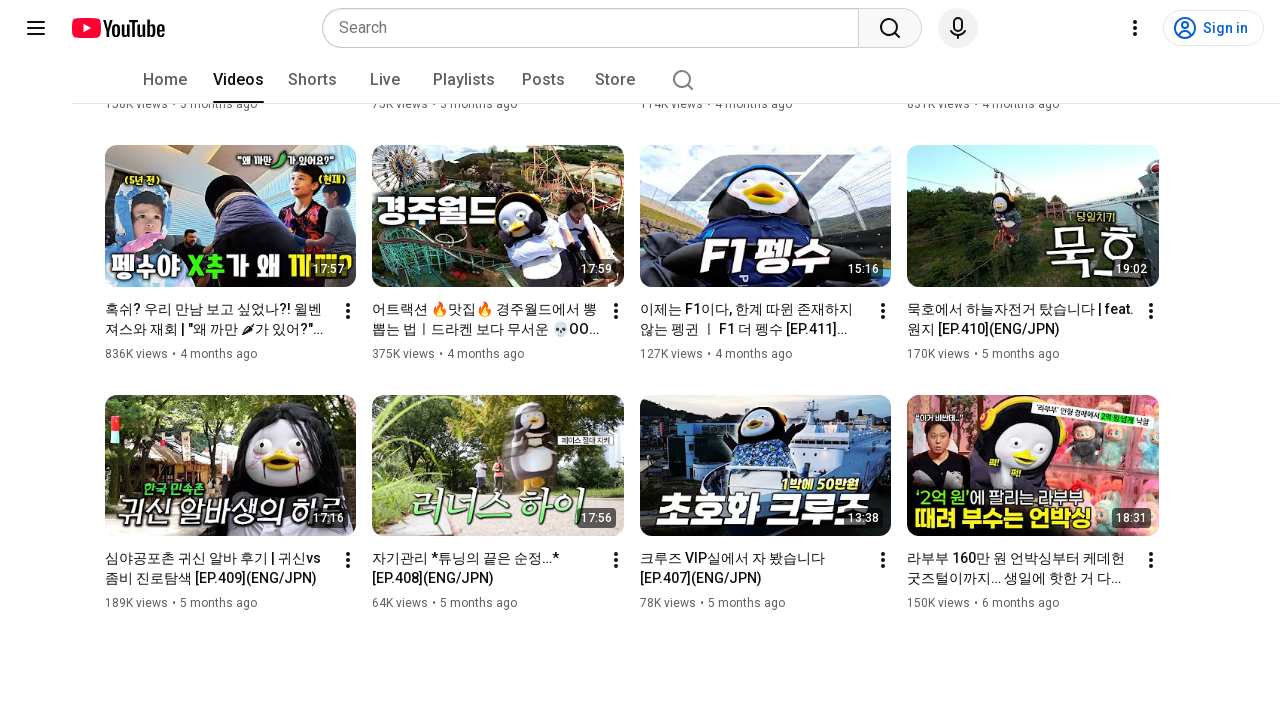

Waited 100ms for content to load after scroll 25/30
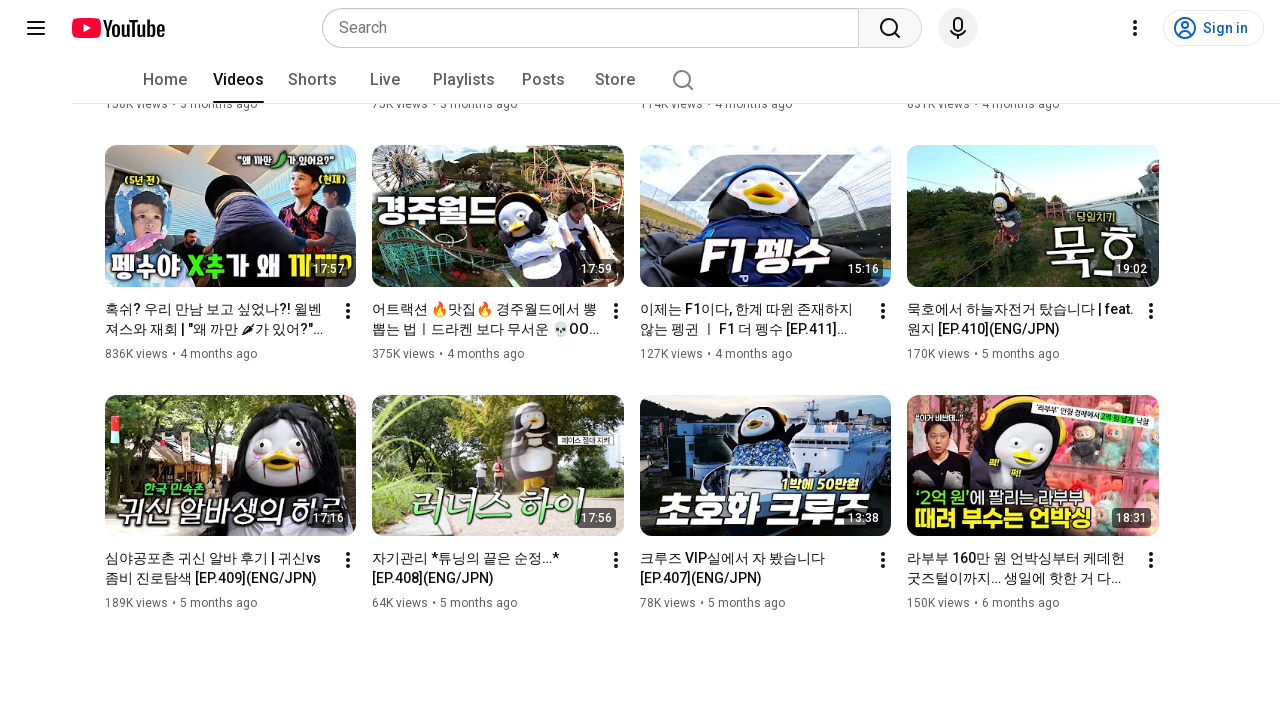

Scrolled down to load more video content (scroll 26/30) on body
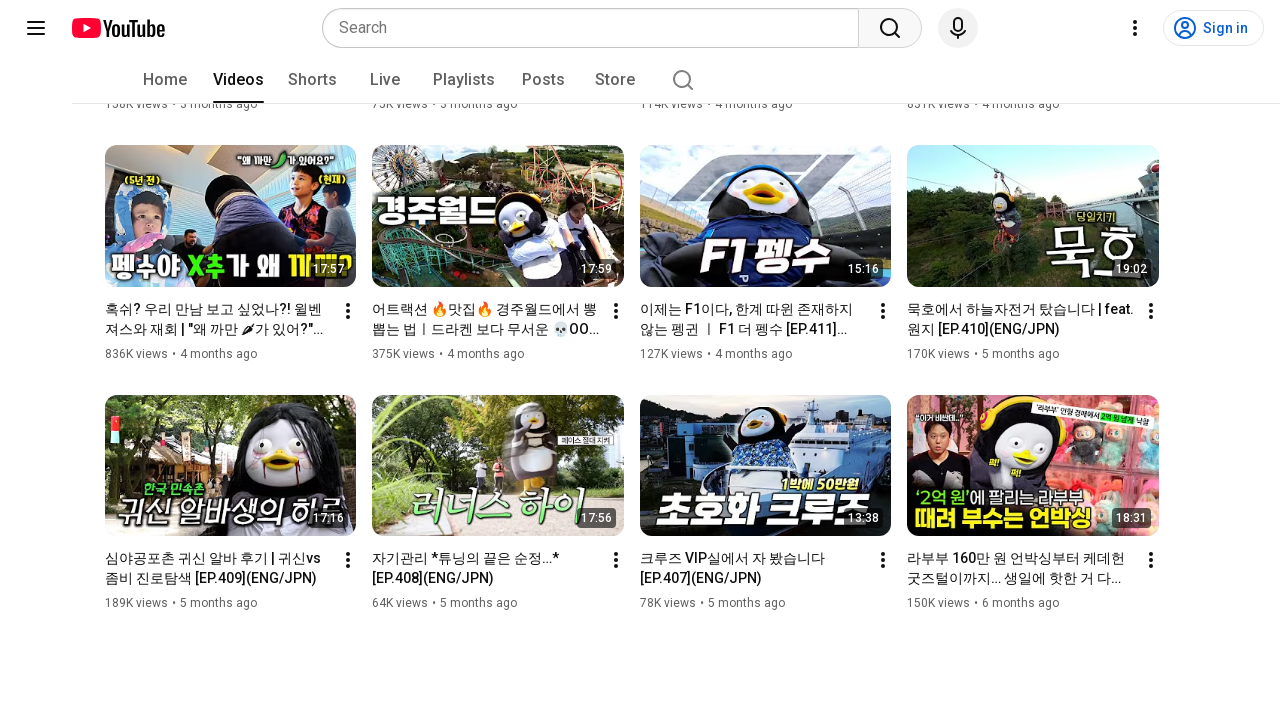

Waited 100ms for content to load after scroll 26/30
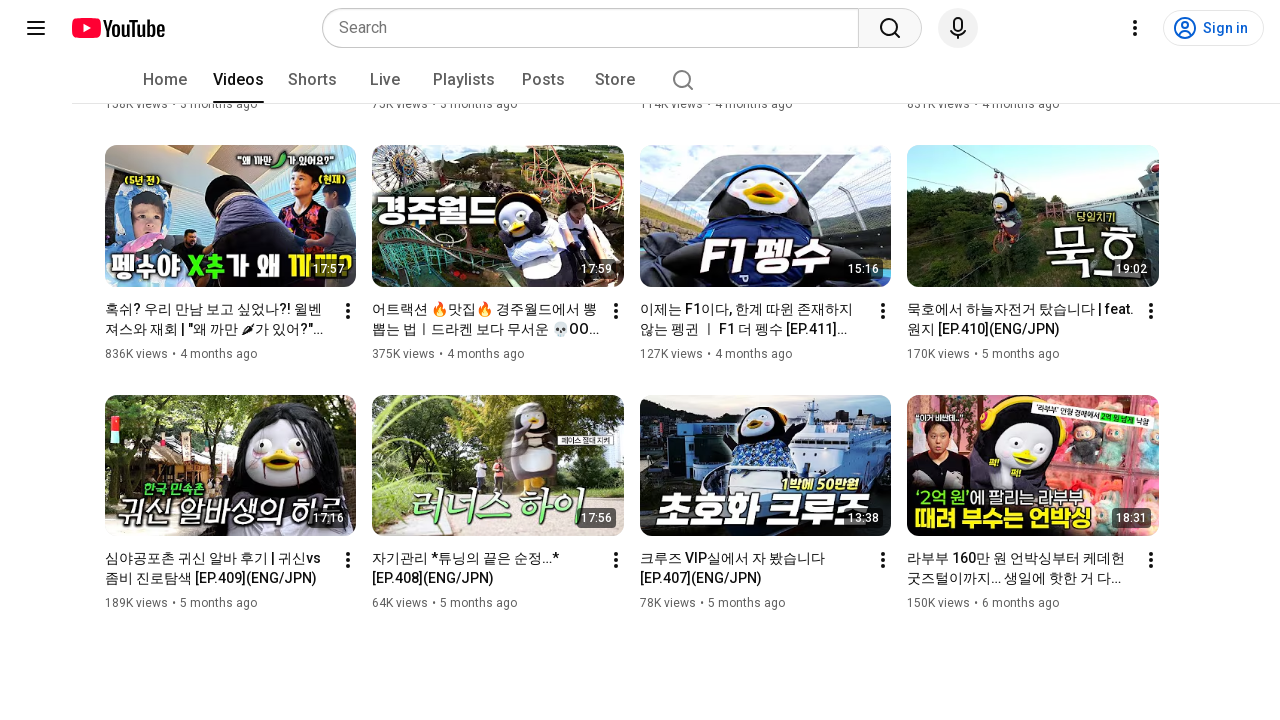

Scrolled down to load more video content (scroll 27/30) on body
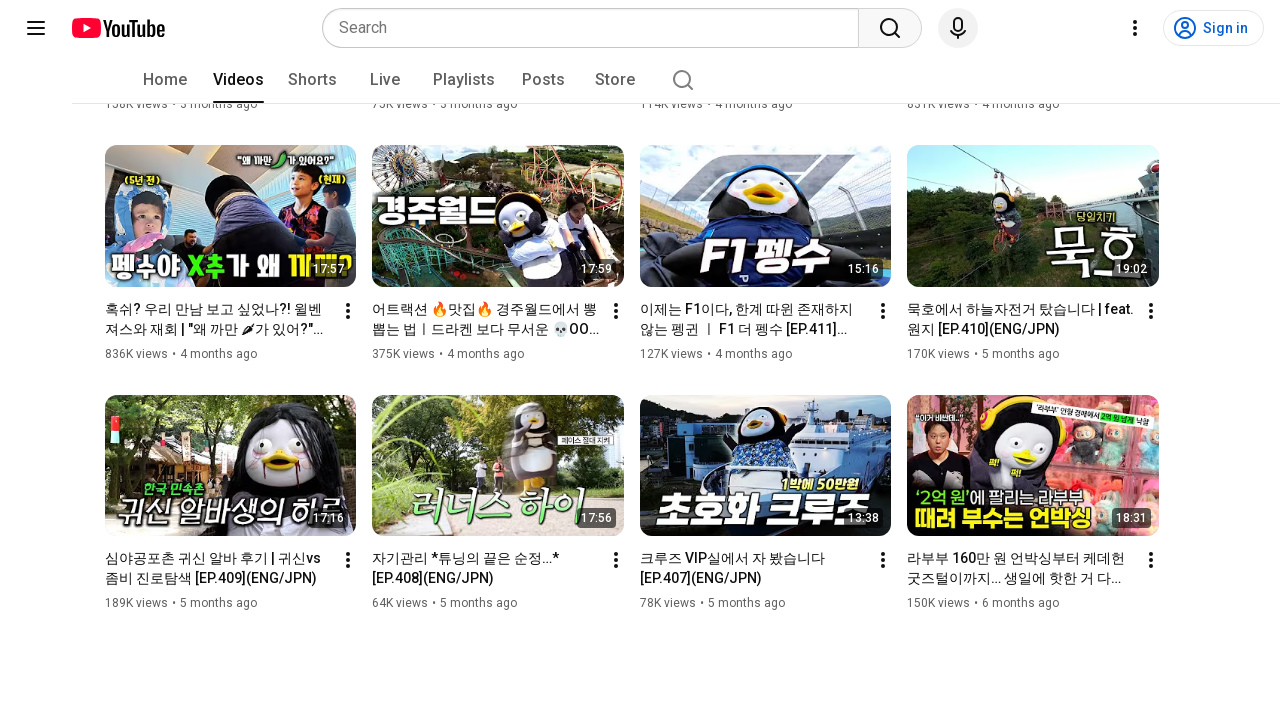

Waited 100ms for content to load after scroll 27/30
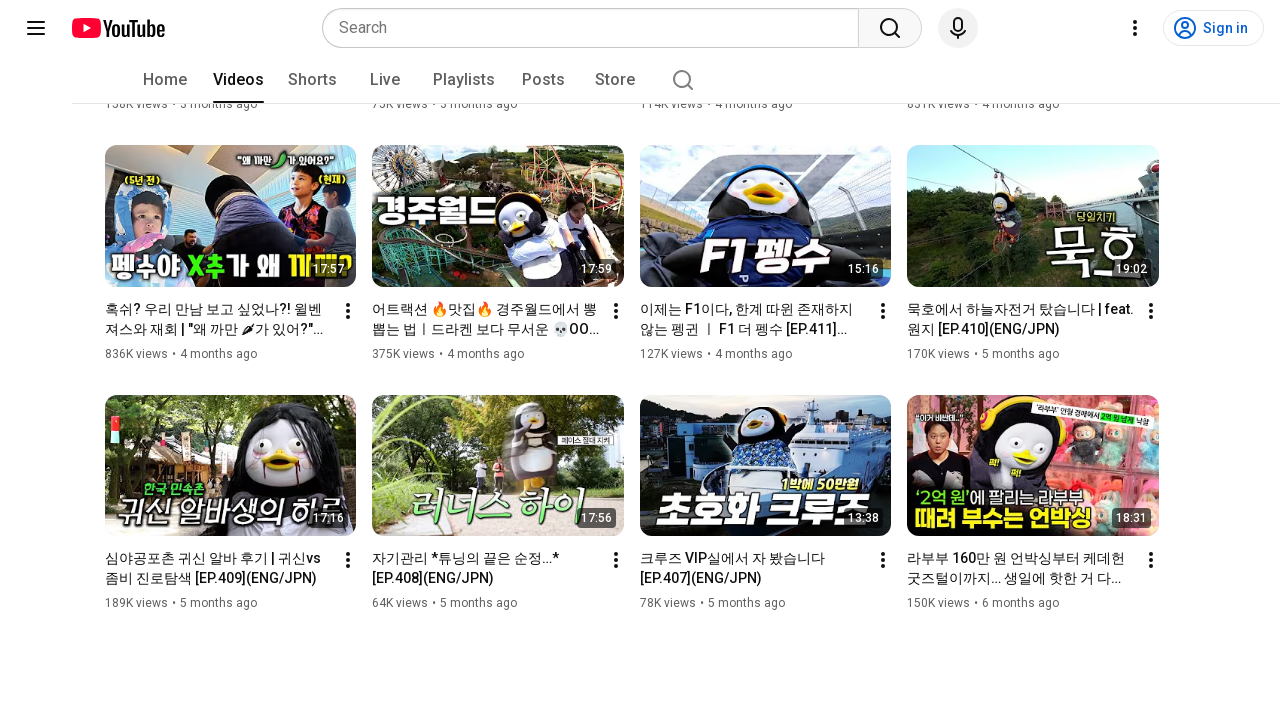

Scrolled down to load more video content (scroll 28/30) on body
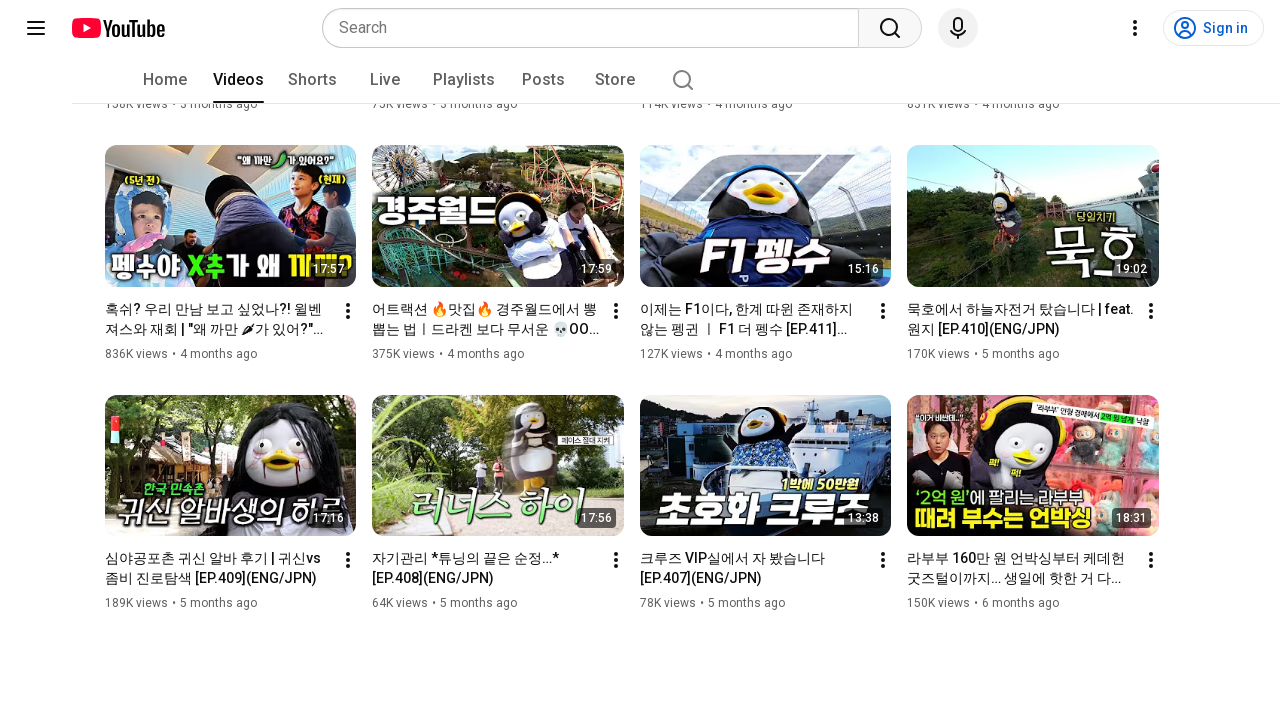

Waited 100ms for content to load after scroll 28/30
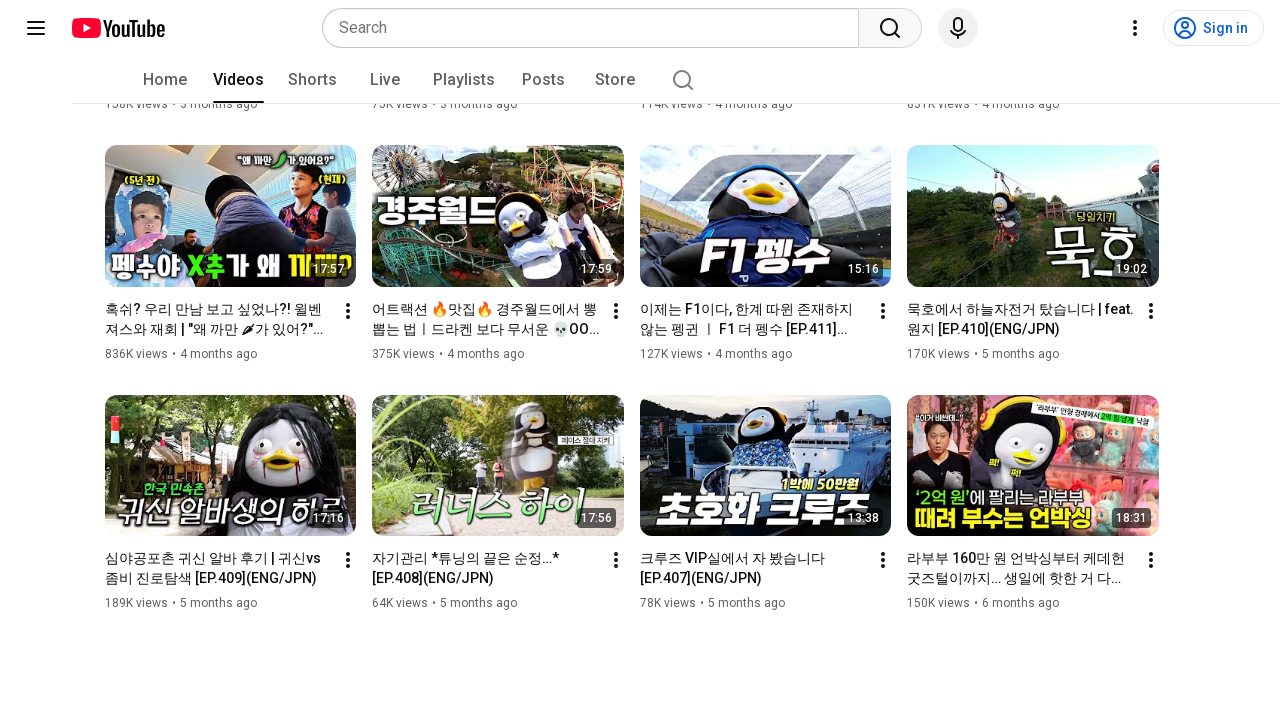

Scrolled down to load more video content (scroll 29/30) on body
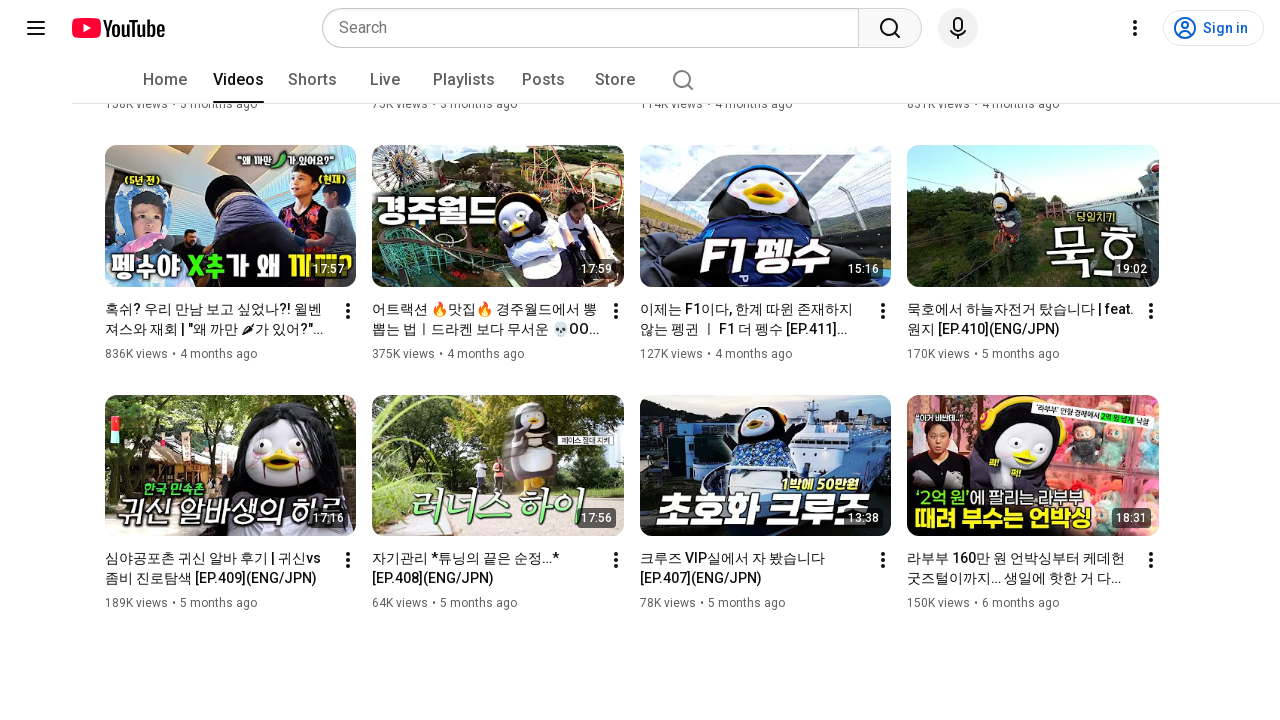

Waited 100ms for content to load after scroll 29/30
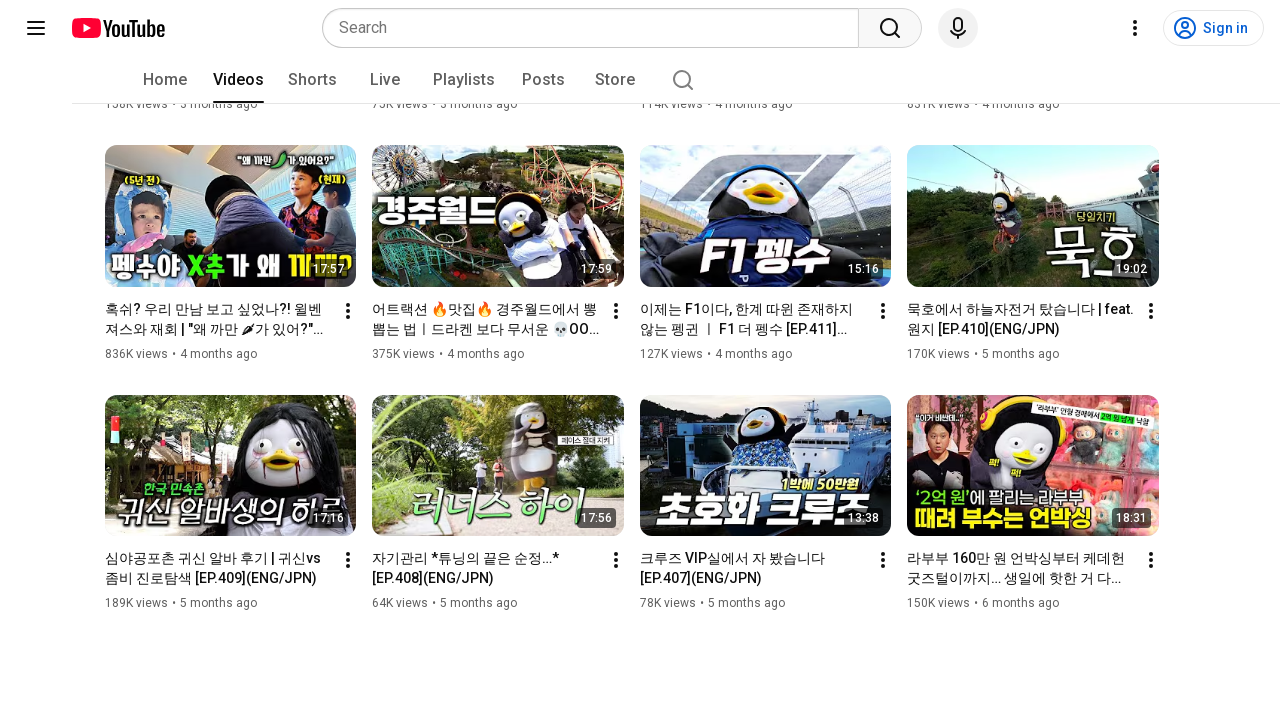

Scrolled down to load more video content (scroll 30/30) on body
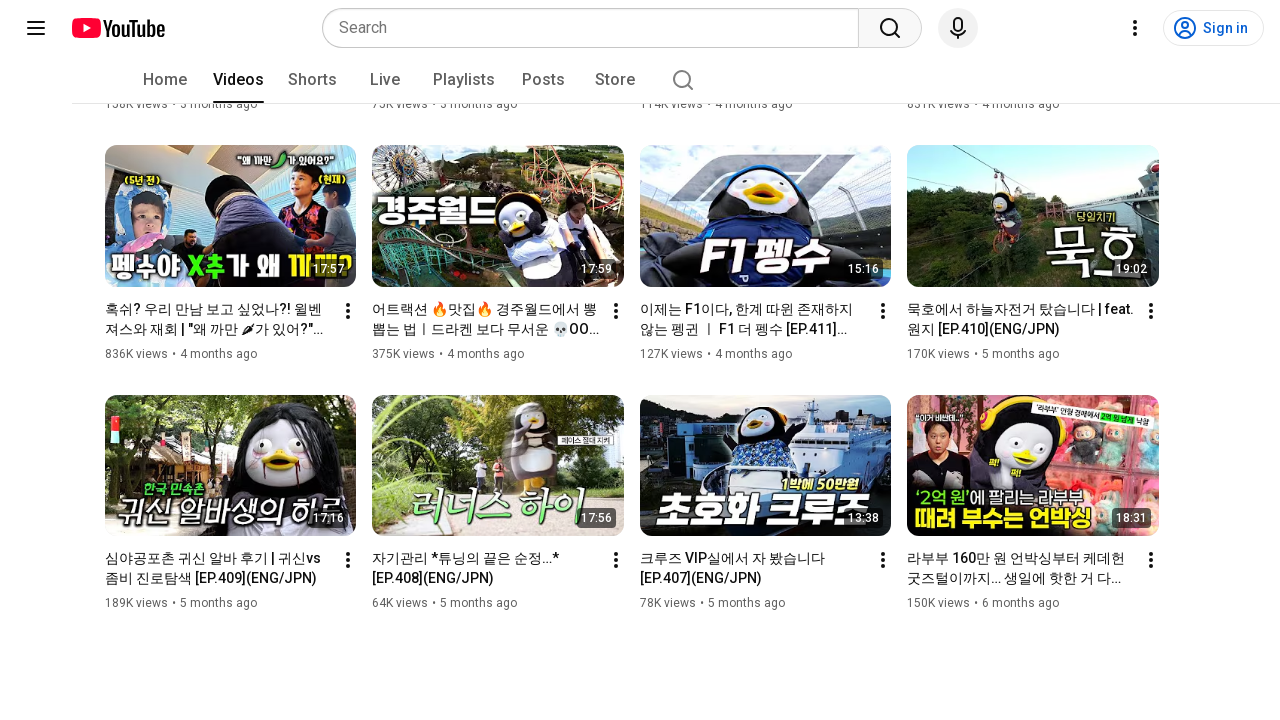

Waited 100ms for content to load after scroll 30/30
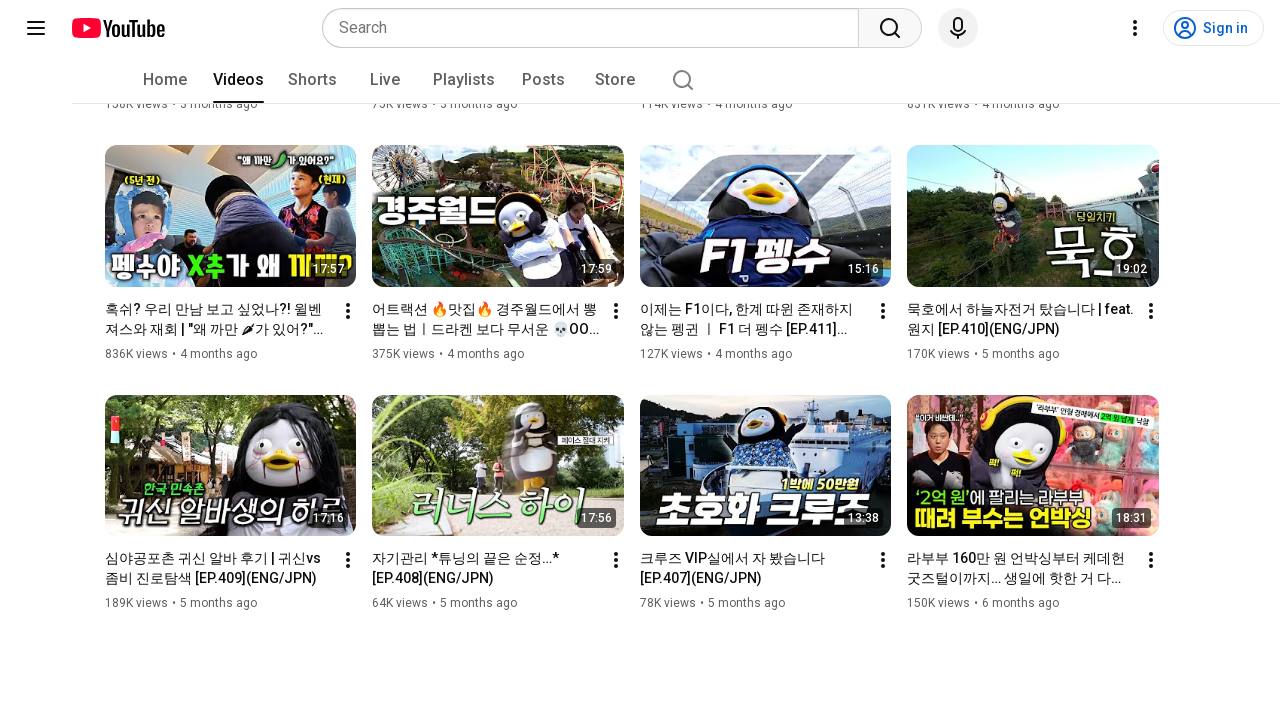

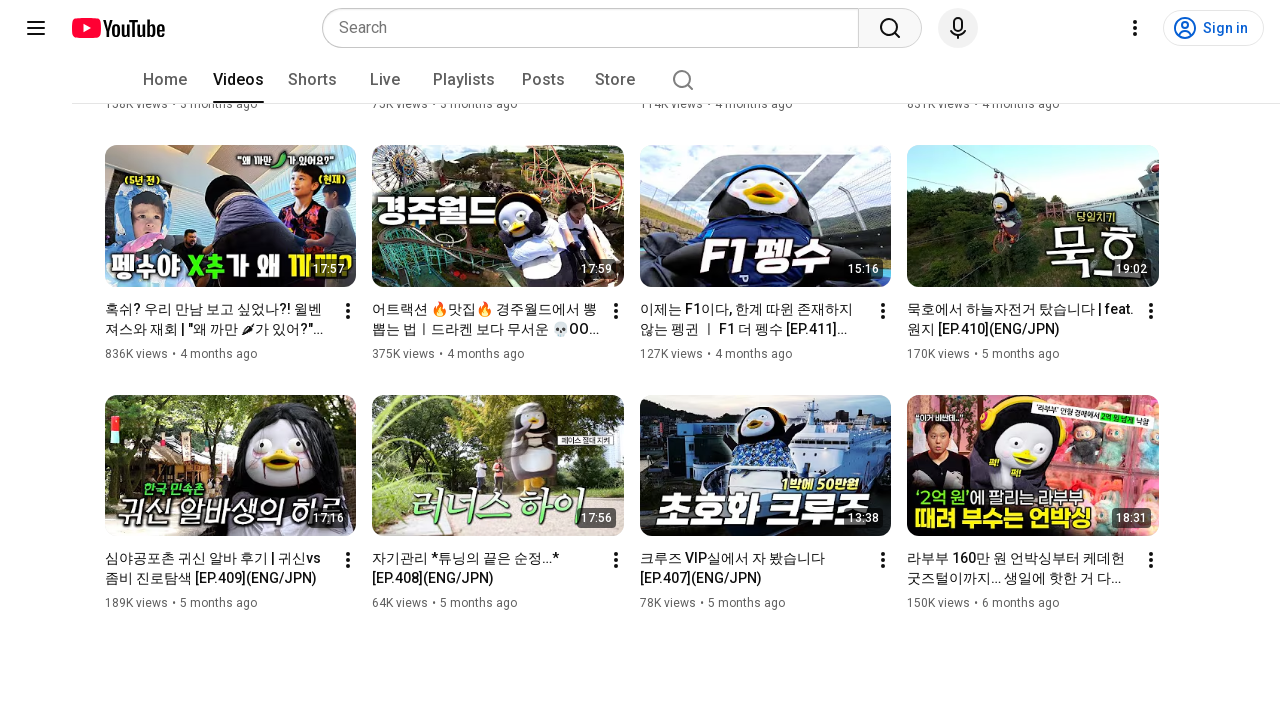